Navigates to a practice automation page and verifies that footer links are accessible by checking their HTTP response codes

Starting URL: https://rahulshettyacademy.com/AutomationPractice/

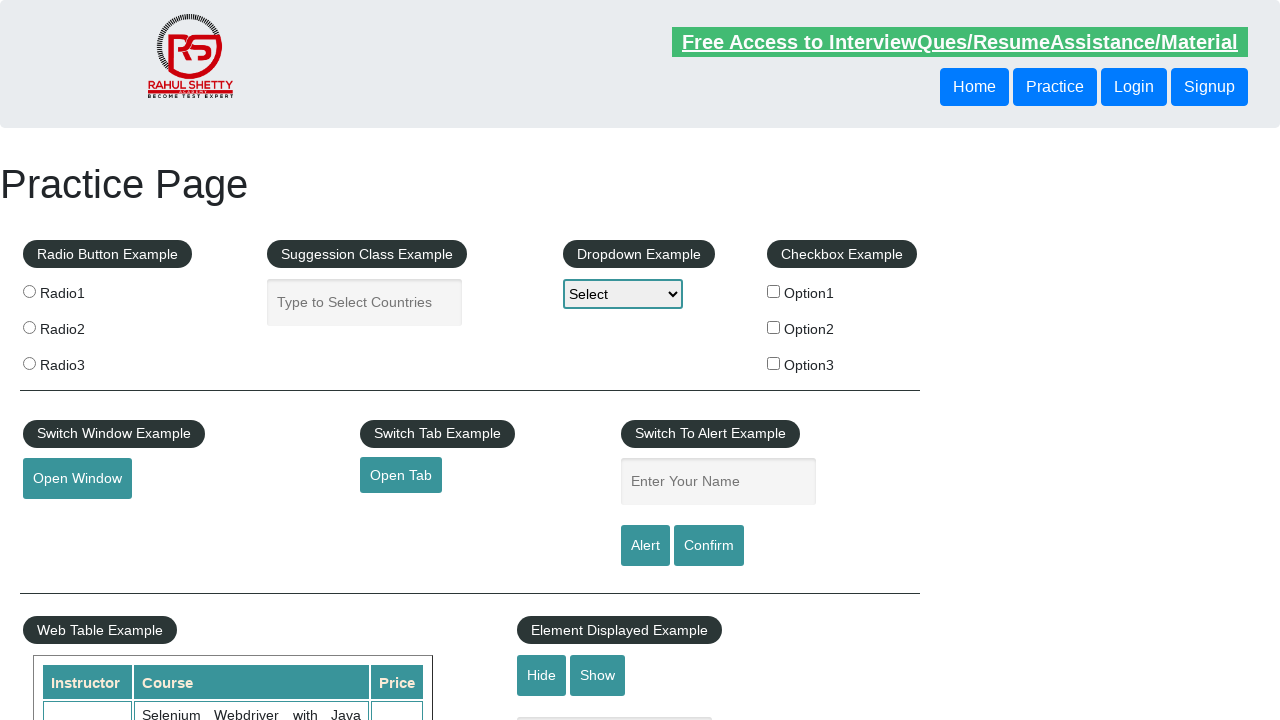

Waited for footer links to load
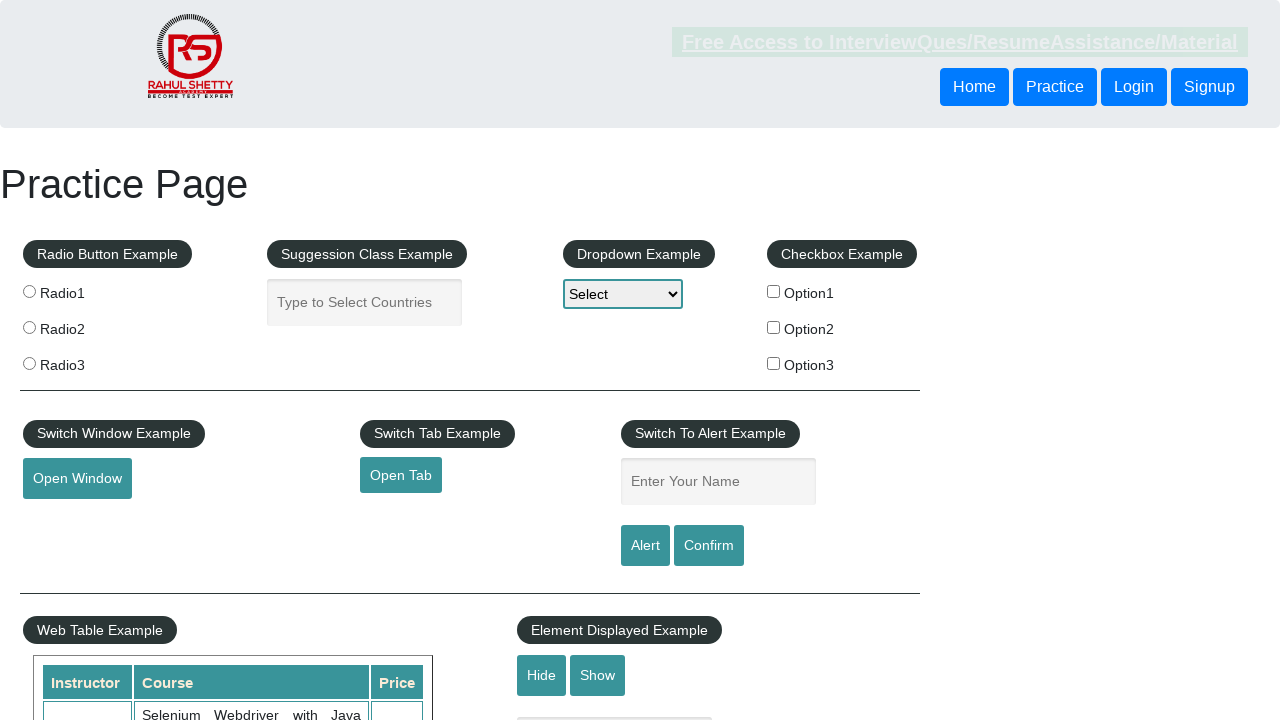

Retrieved all footer links from the page
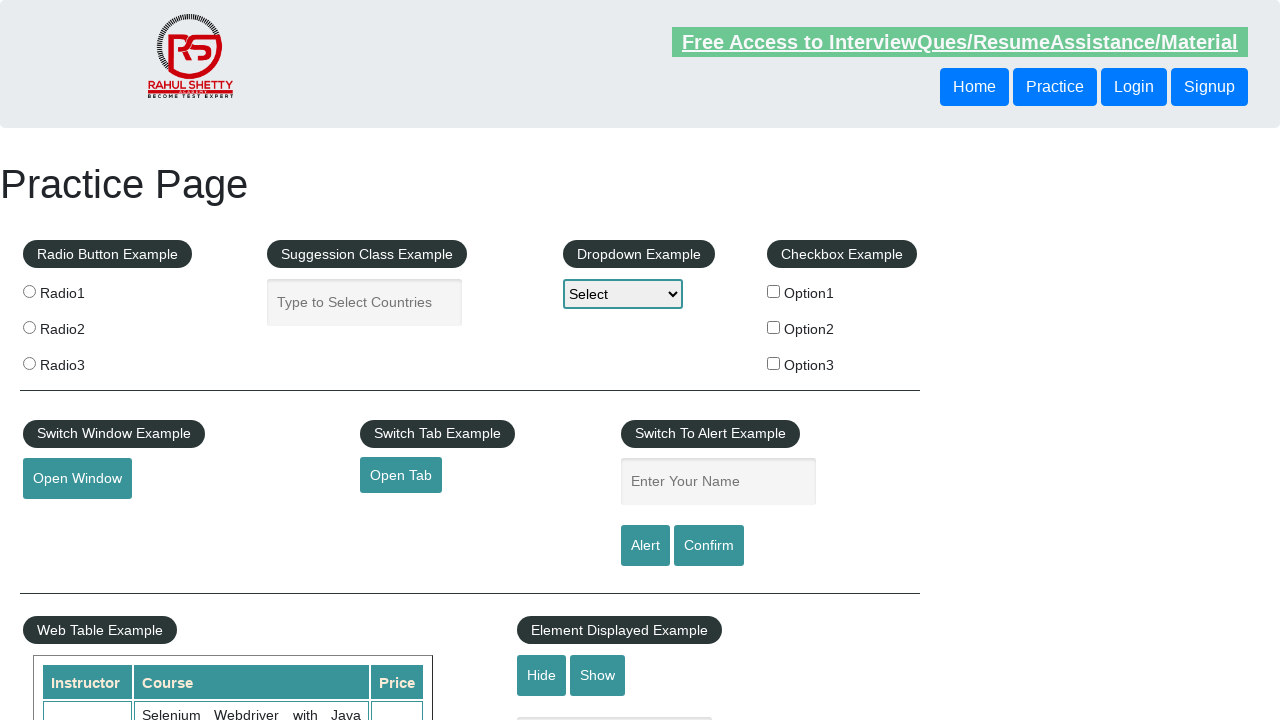

Retrieved href attribute from footer link: #
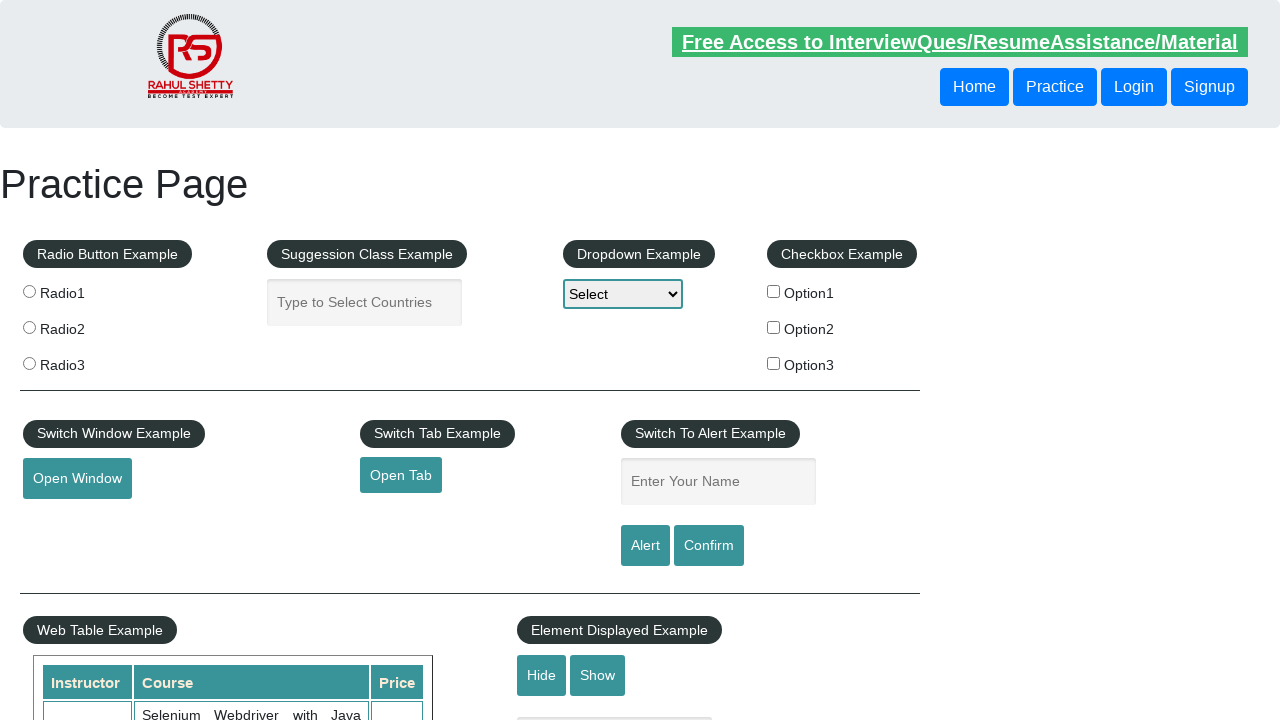

Verified footer link with href '#' is visible
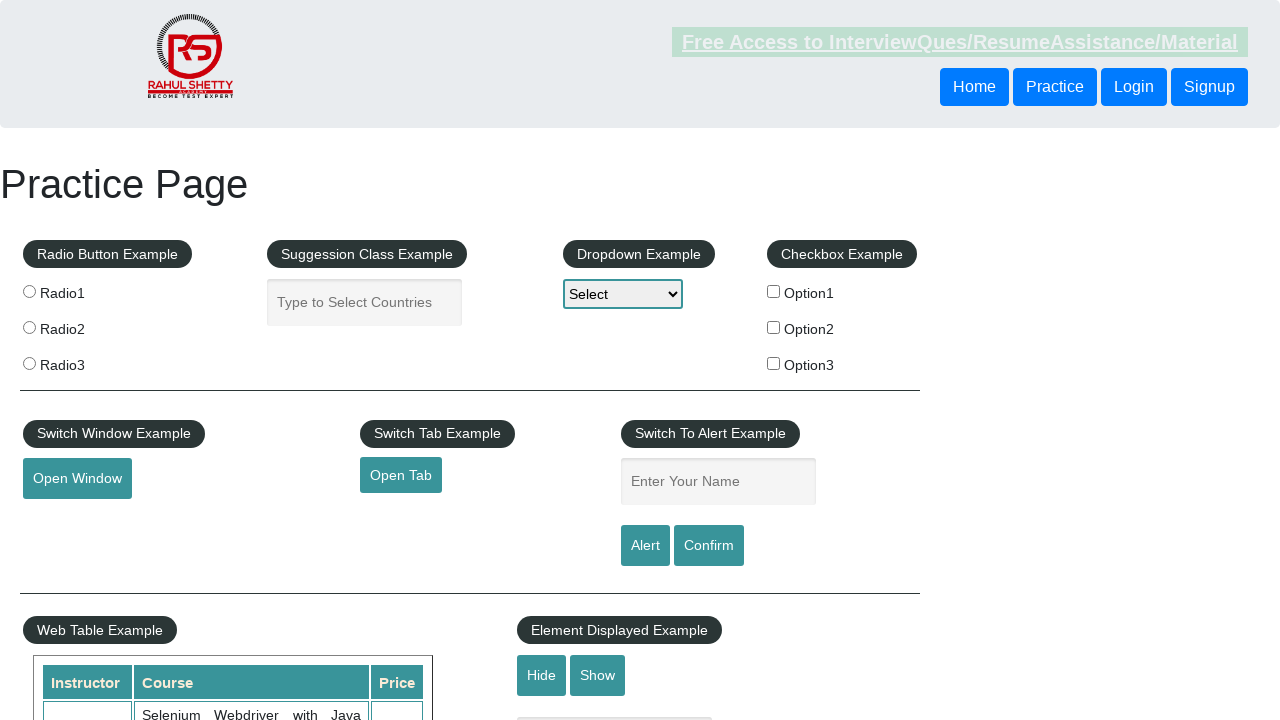

Retrieved href attribute from footer link: http://www.restapitutorial.com/
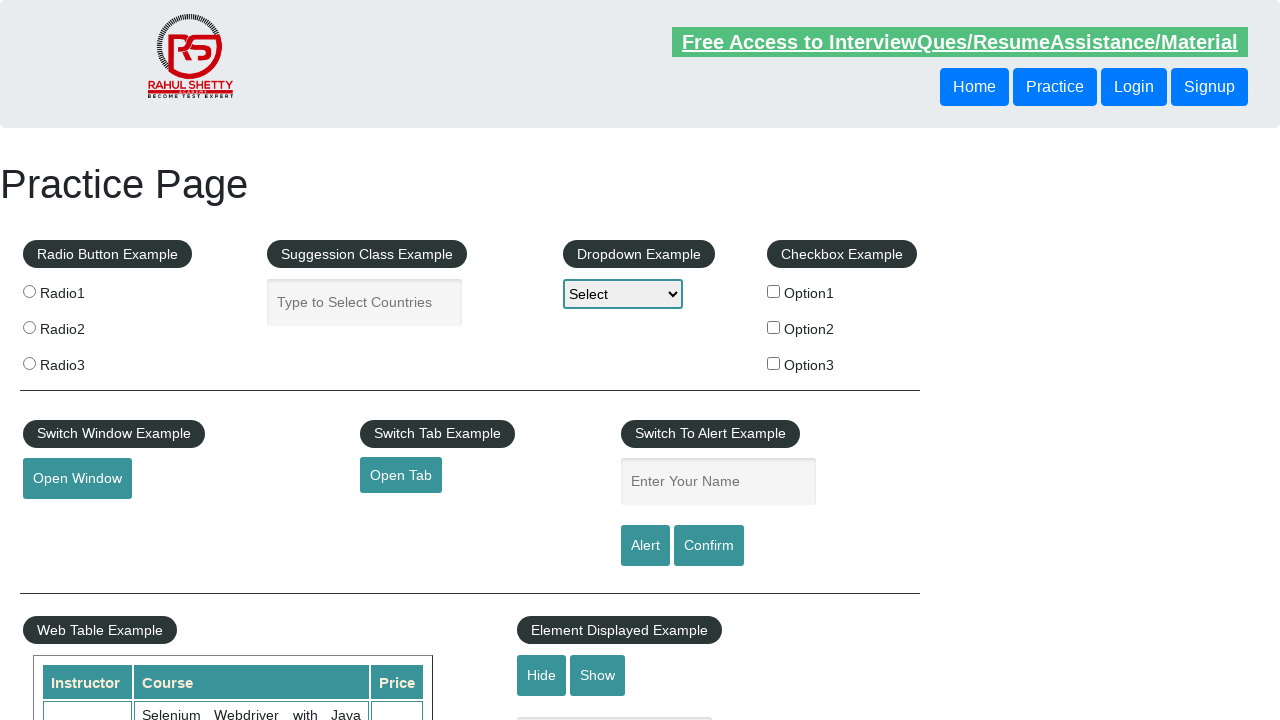

Verified footer link with href 'http://www.restapitutorial.com/' is visible
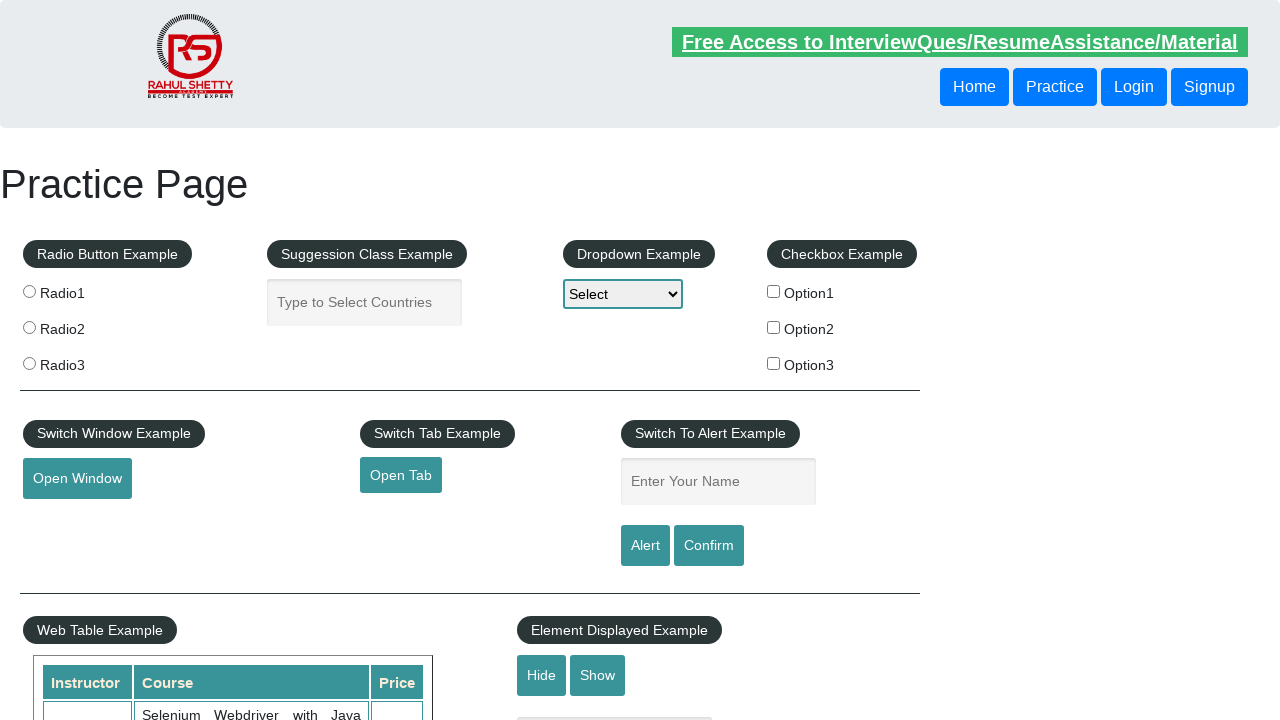

Retrieved href attribute from footer link: https://www.soapui.org/
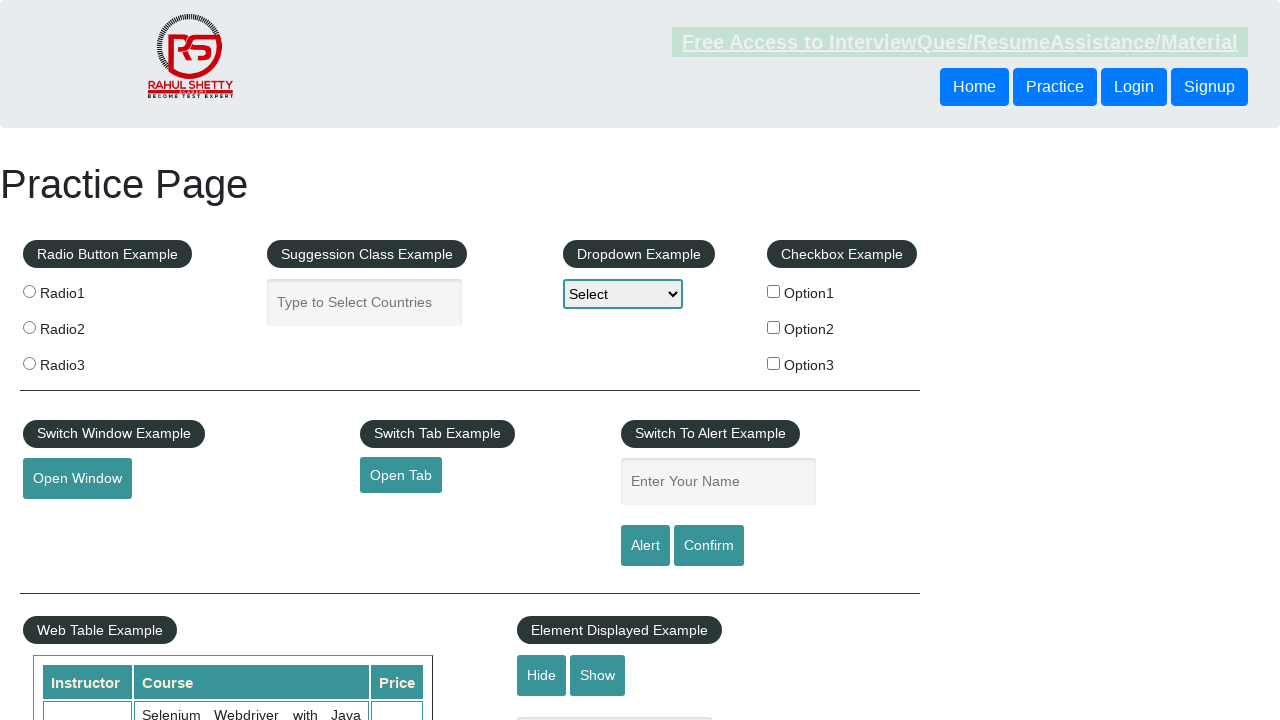

Verified footer link with href 'https://www.soapui.org/' is visible
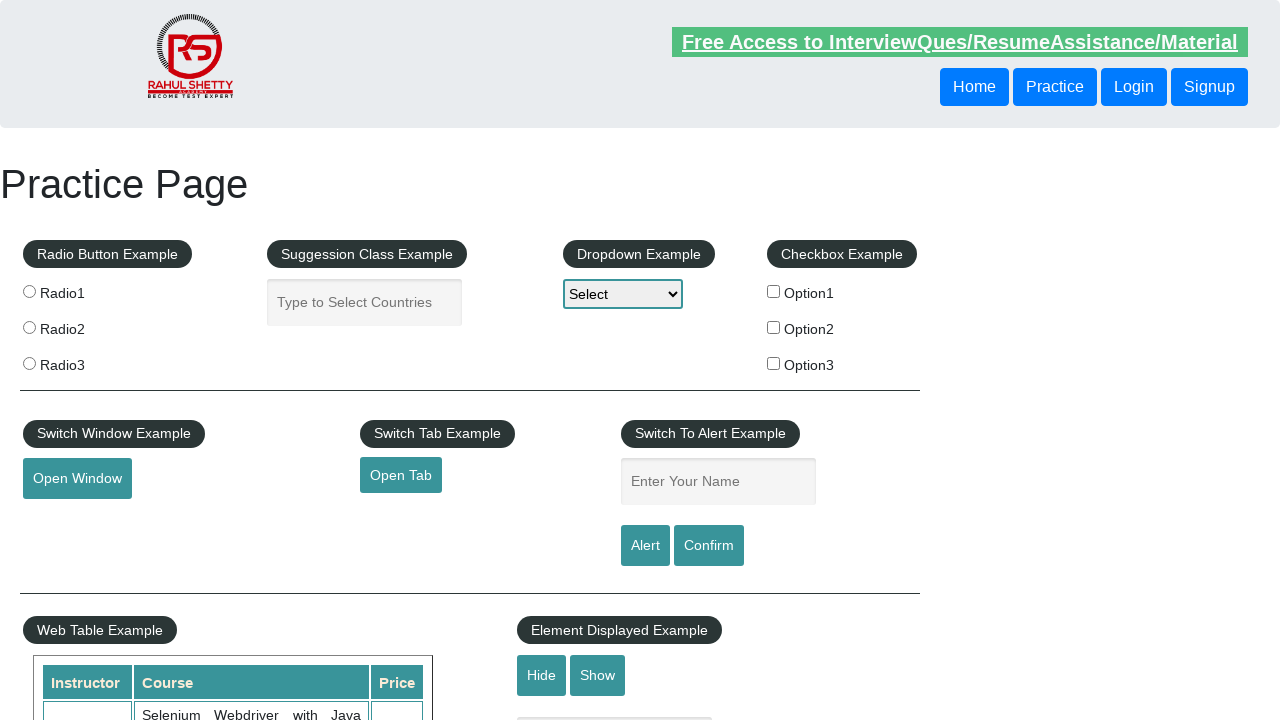

Retrieved href attribute from footer link: https://courses.rahulshettyacademy.com/p/appium-tutorial
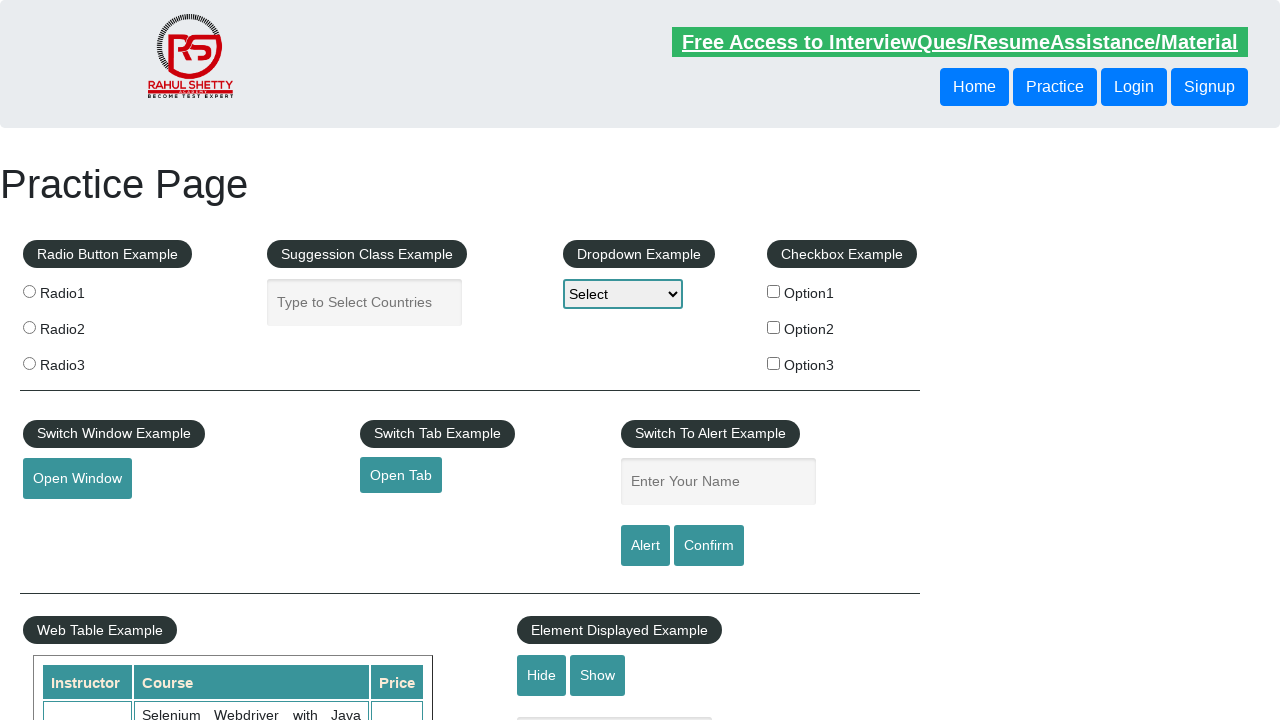

Verified footer link with href 'https://courses.rahulshettyacademy.com/p/appium-tutorial' is visible
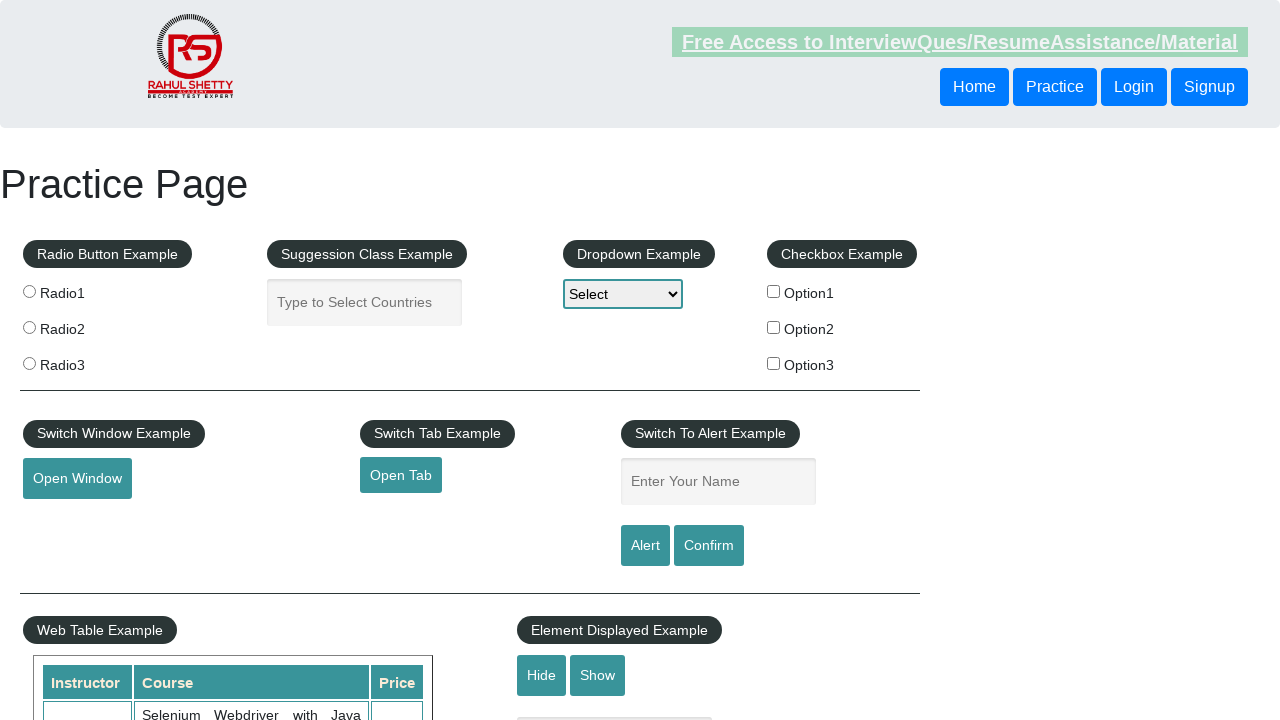

Retrieved href attribute from footer link: https://jmeter.apache.org/
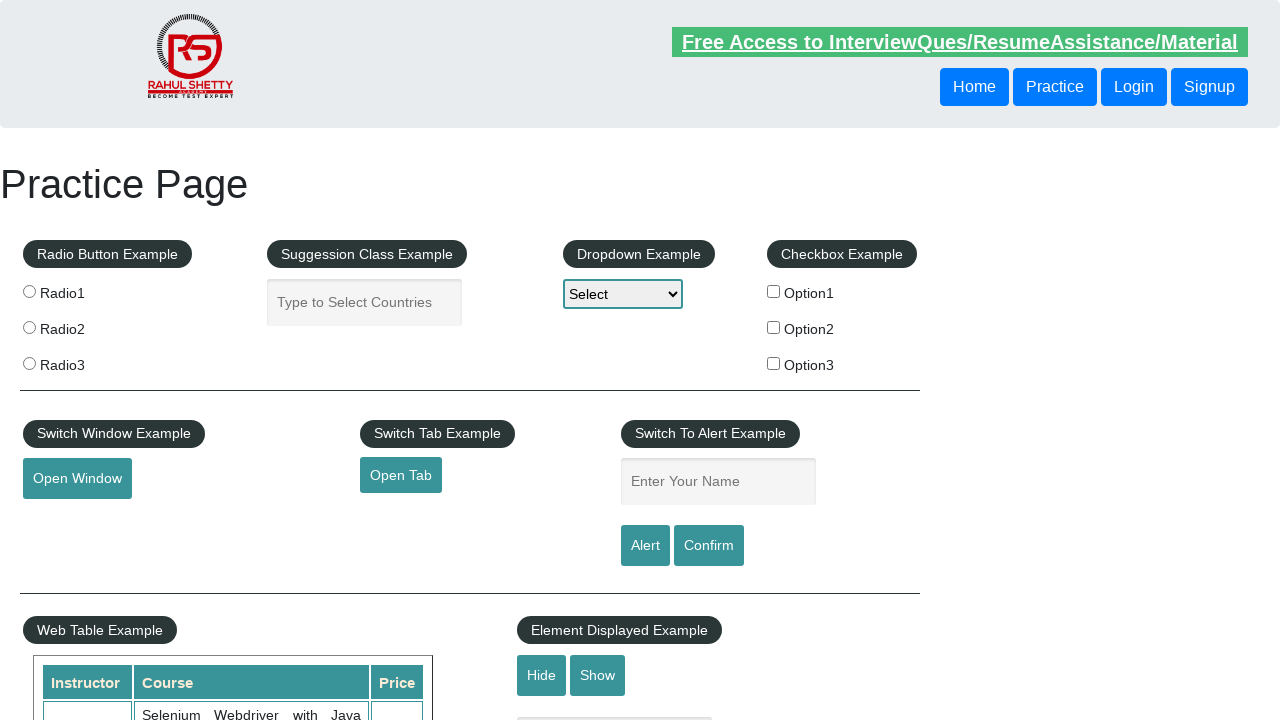

Verified footer link with href 'https://jmeter.apache.org/' is visible
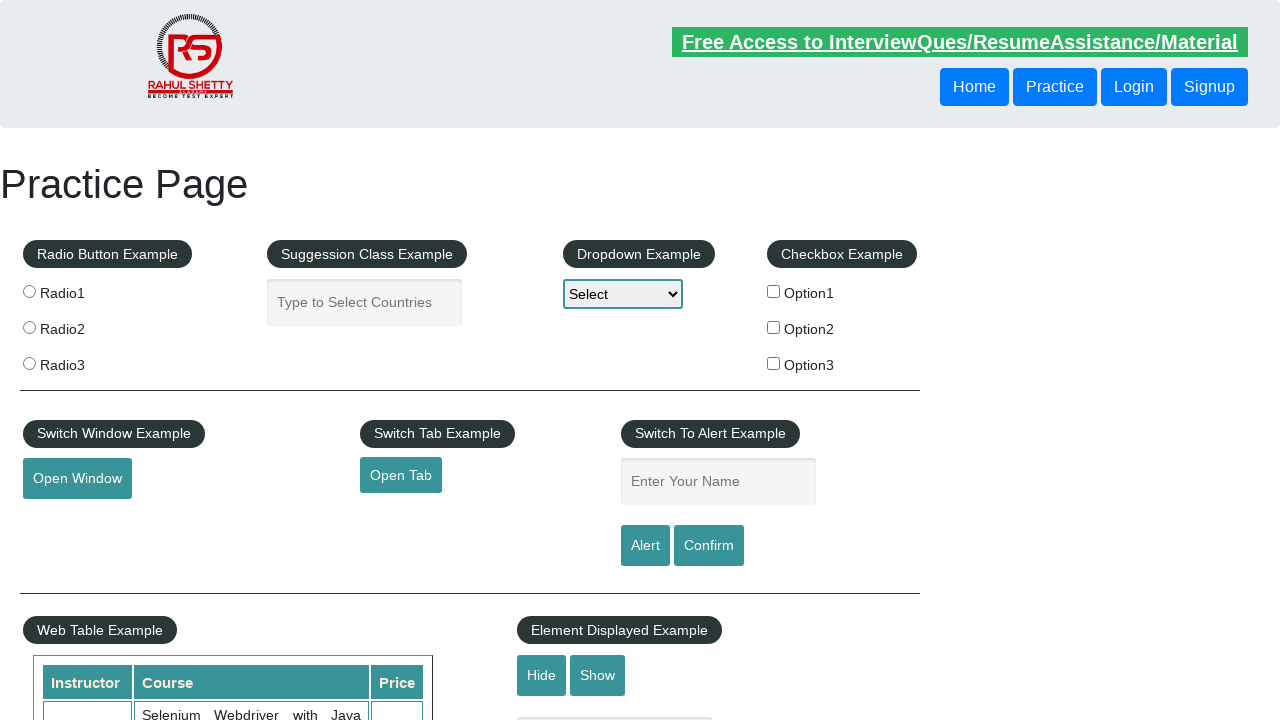

Retrieved href attribute from footer link: #
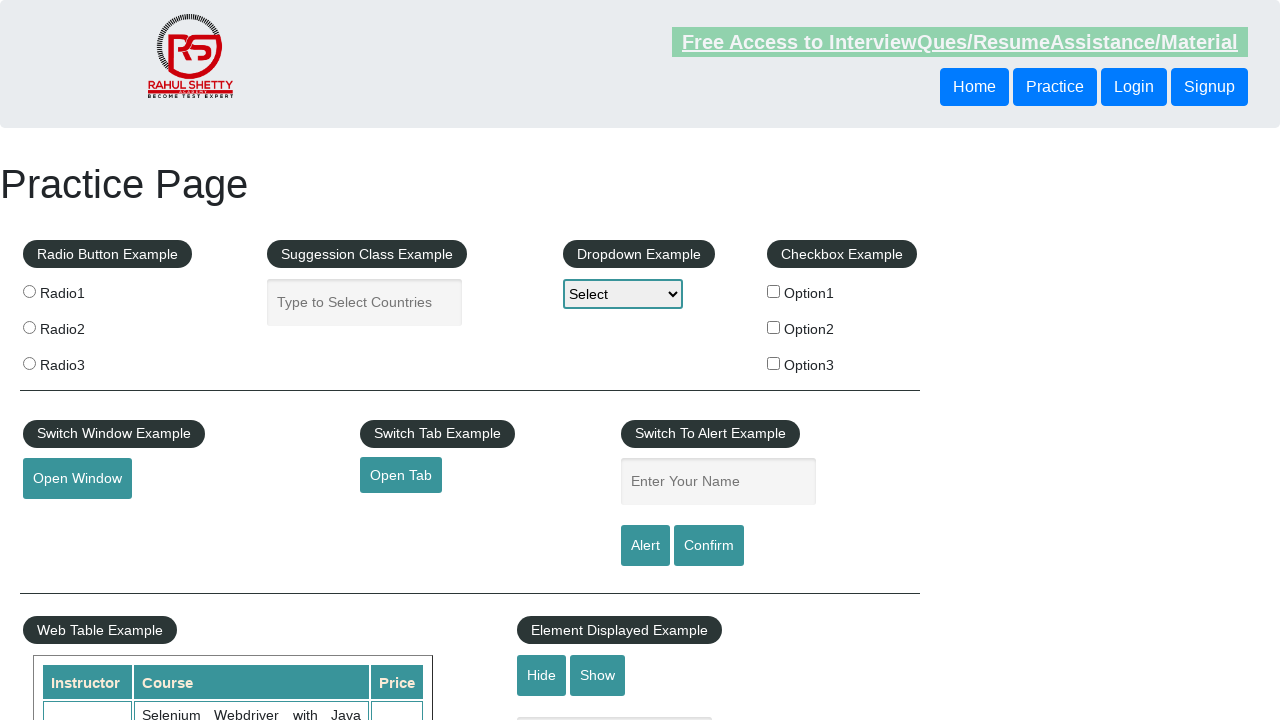

Verified footer link with href '#' is visible
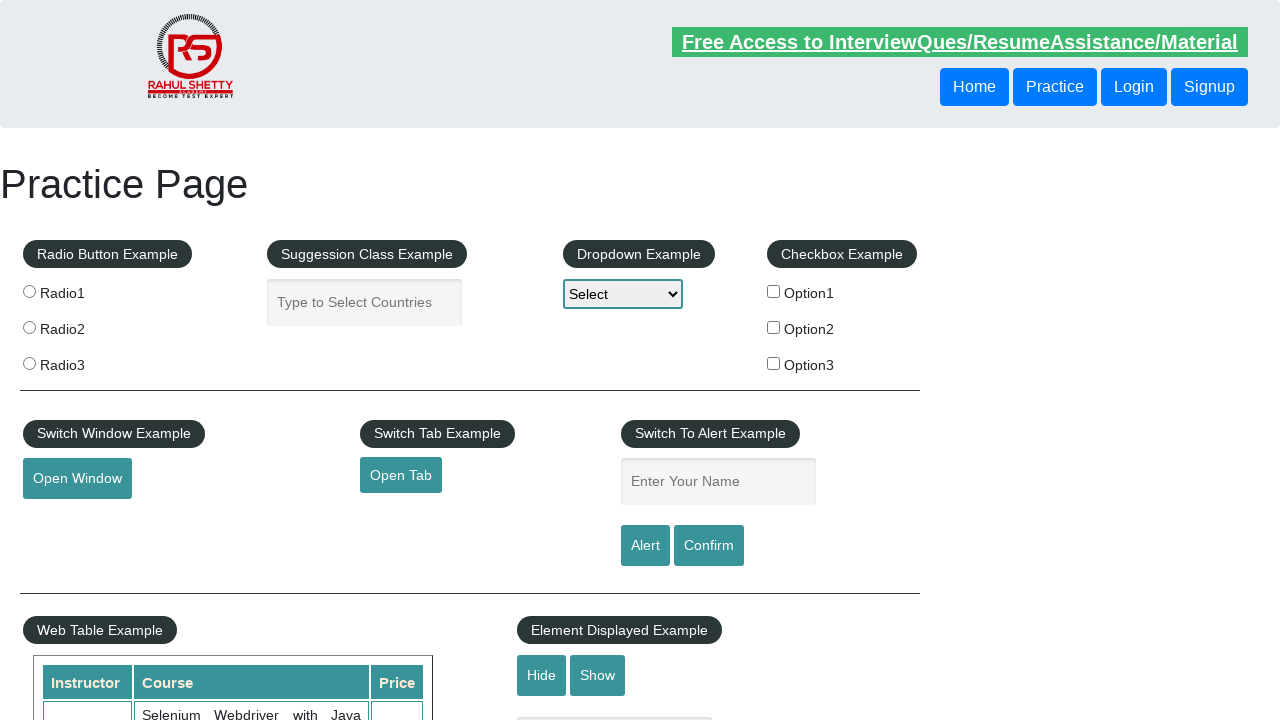

Retrieved href attribute from footer link: https://rahulshettyacademy.com/brokenlink
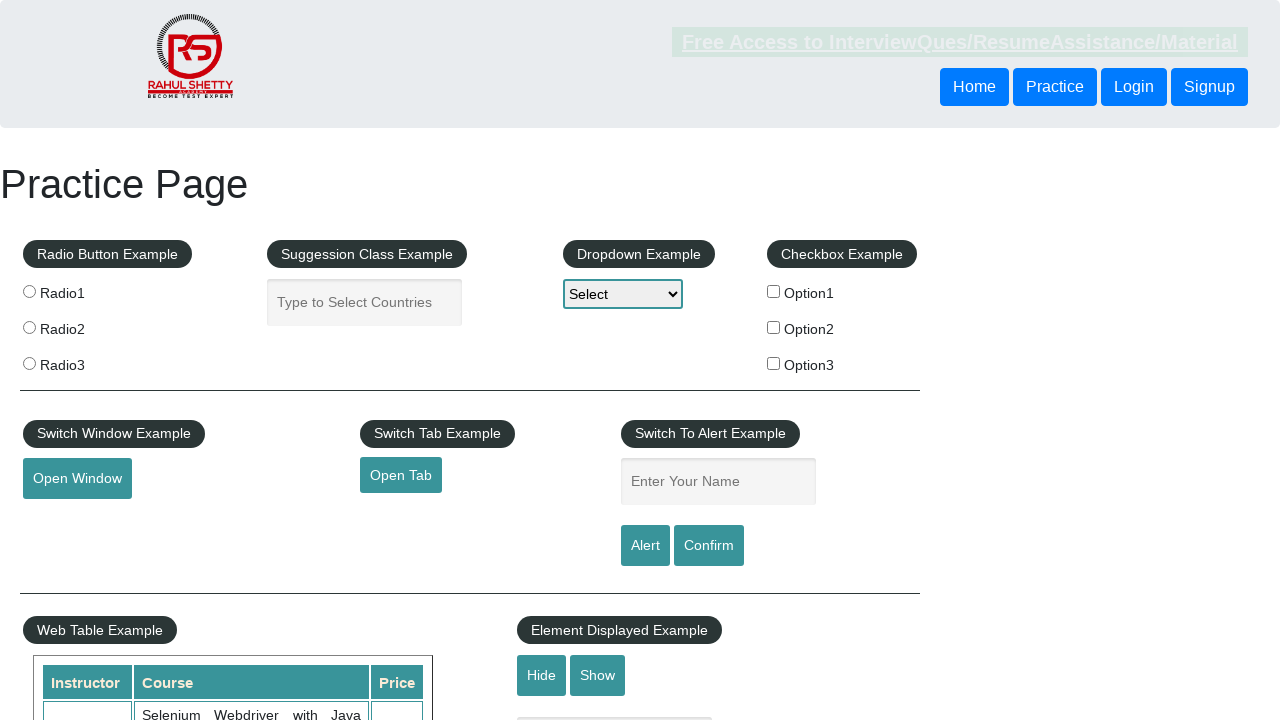

Verified footer link with href 'https://rahulshettyacademy.com/brokenlink' is visible
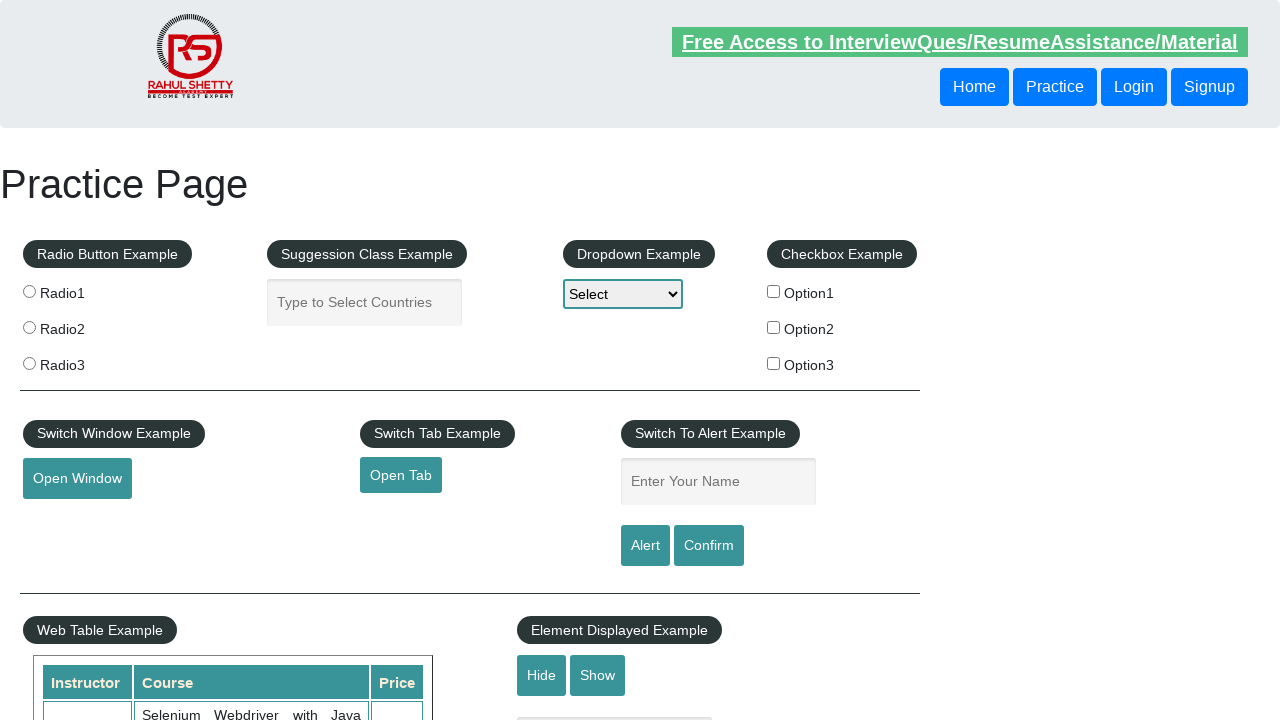

Retrieved href attribute from footer link: #
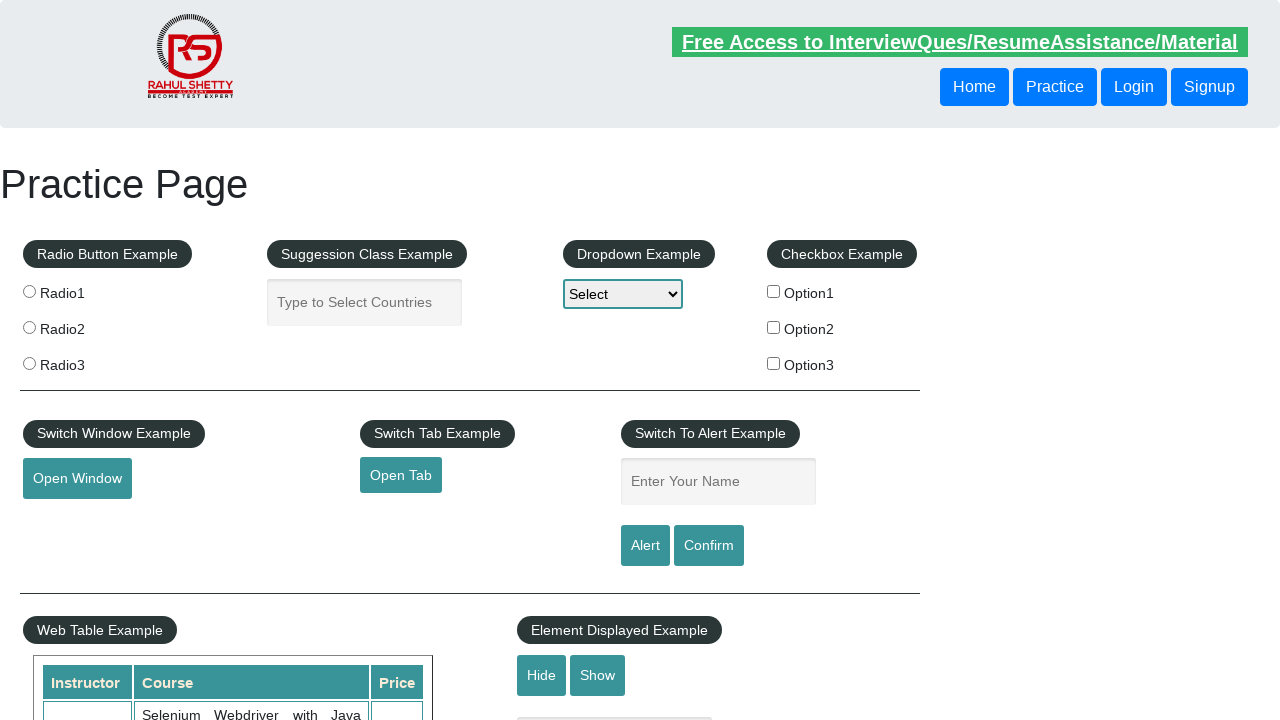

Verified footer link with href '#' is visible
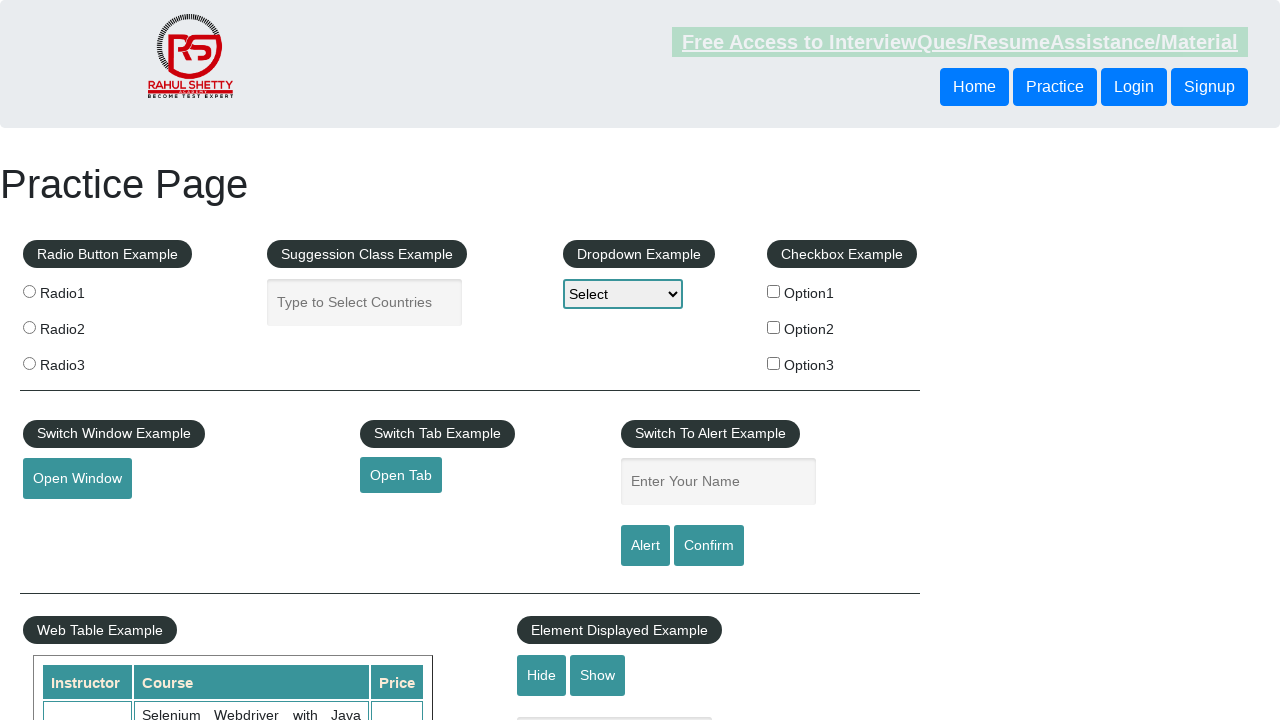

Retrieved href attribute from footer link: #
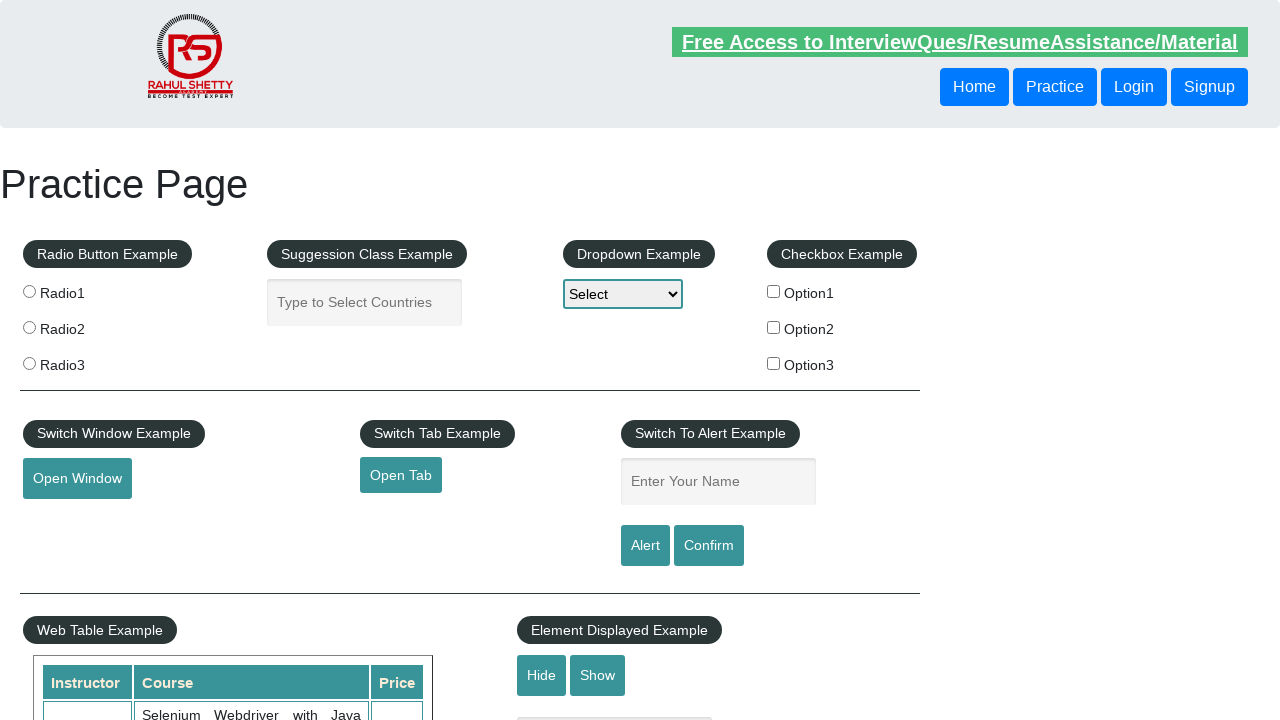

Verified footer link with href '#' is visible
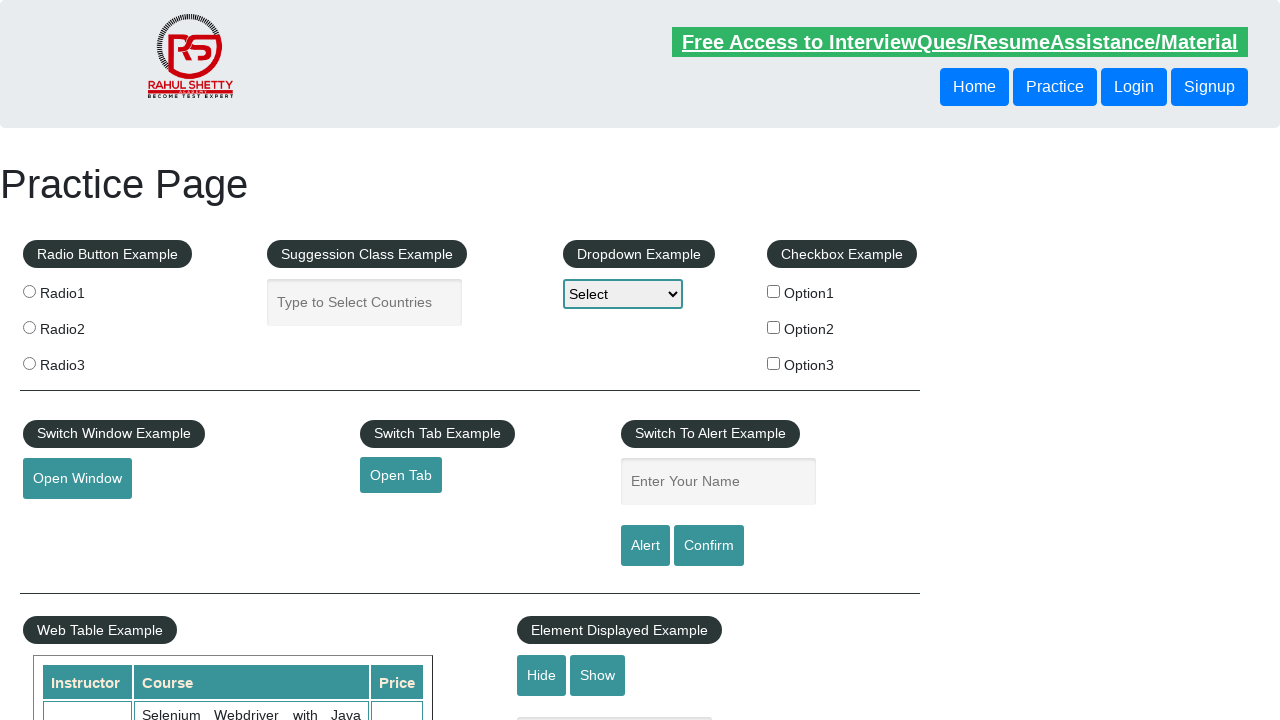

Retrieved href attribute from footer link: #
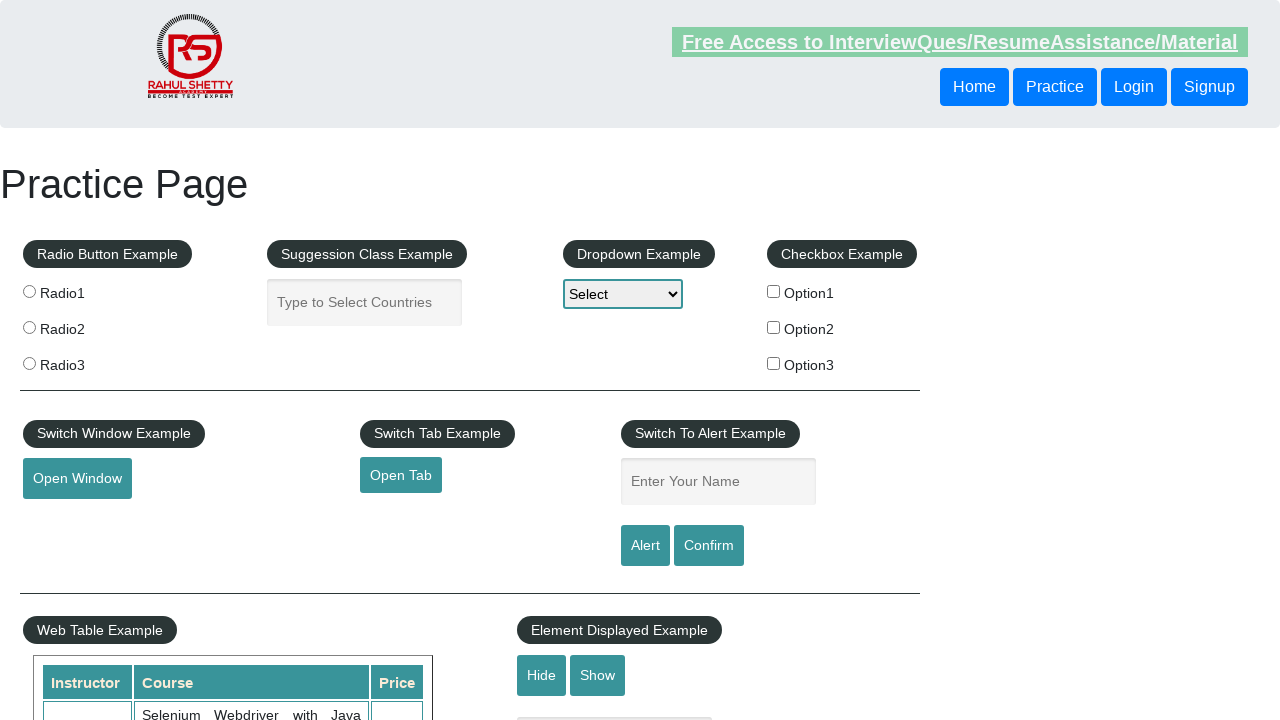

Verified footer link with href '#' is visible
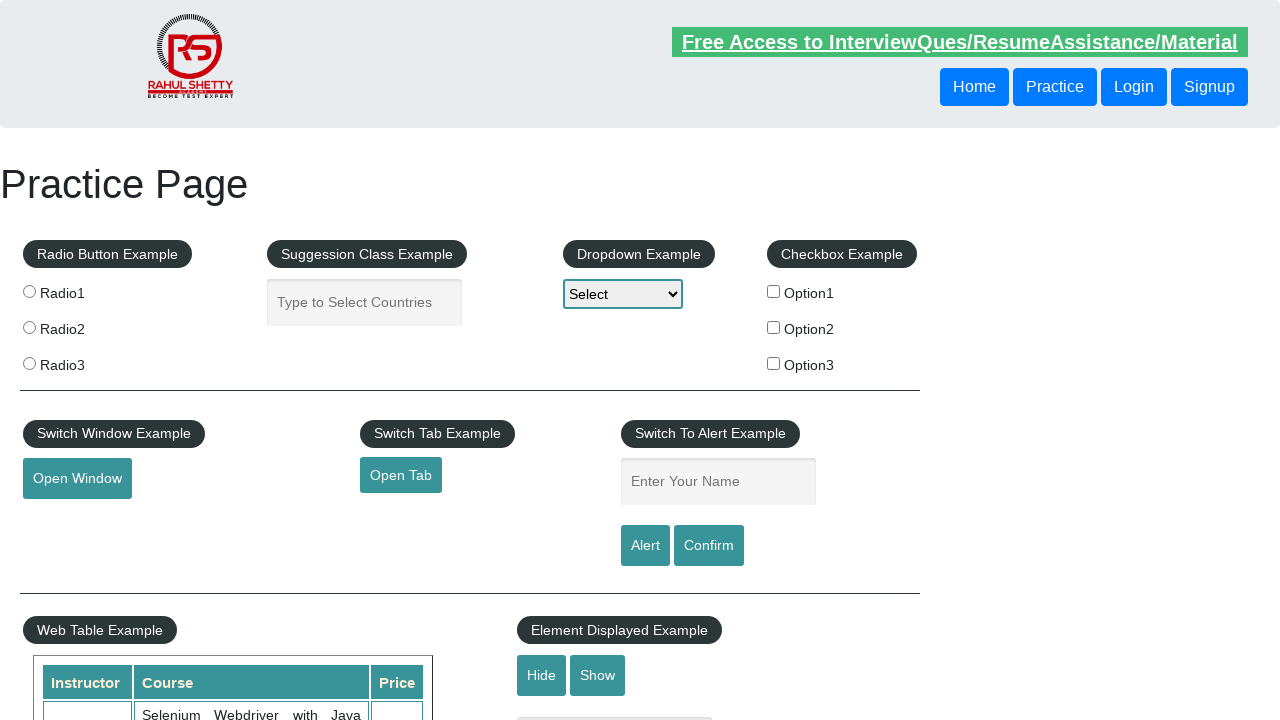

Retrieved href attribute from footer link: #
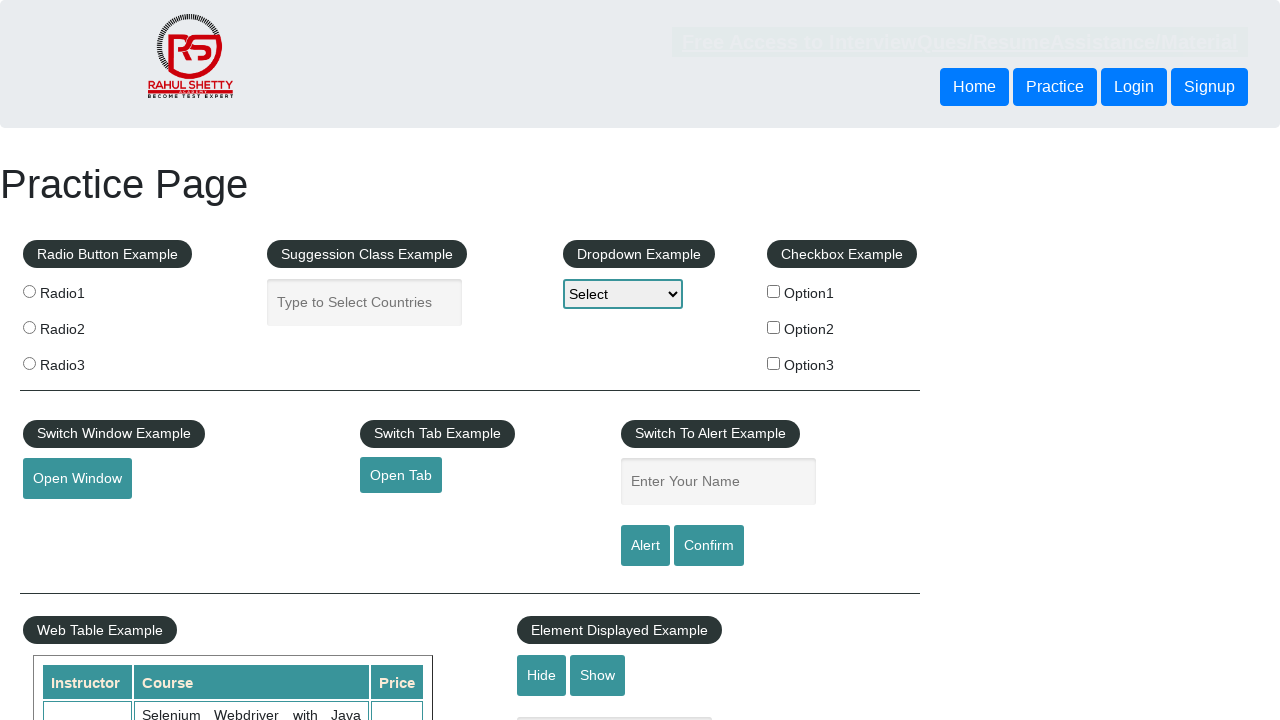

Verified footer link with href '#' is visible
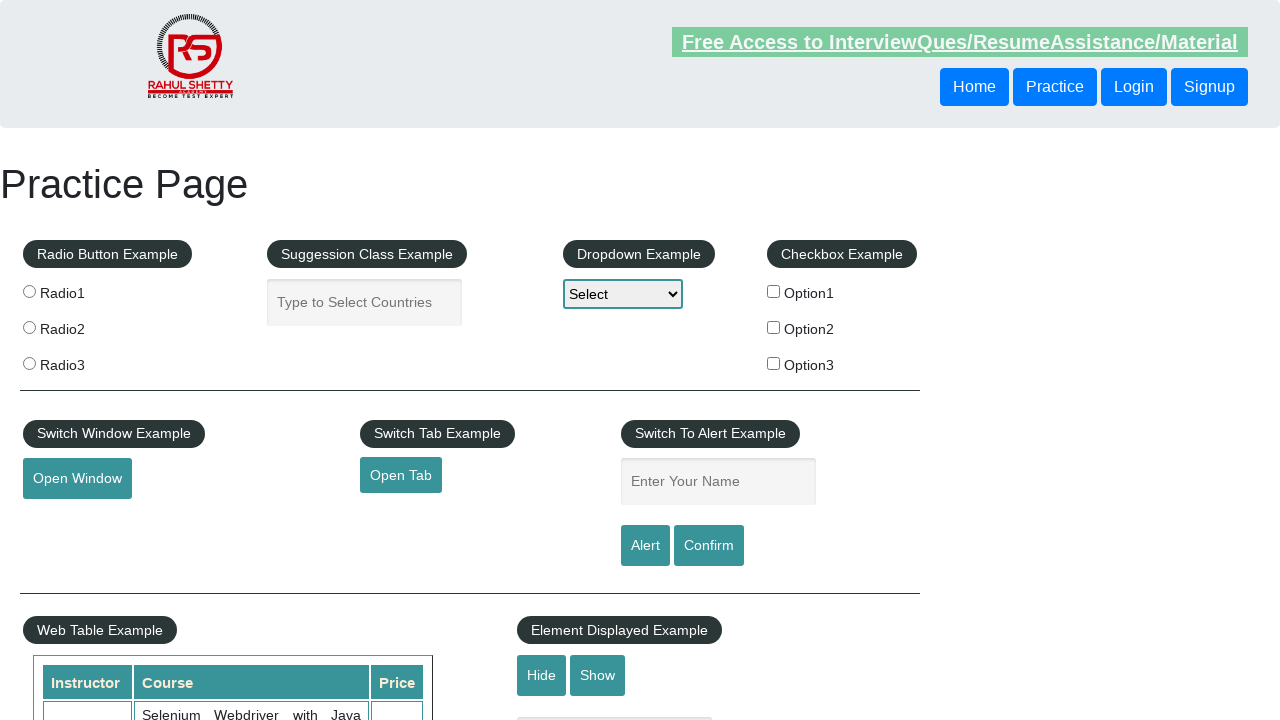

Retrieved href attribute from footer link: #
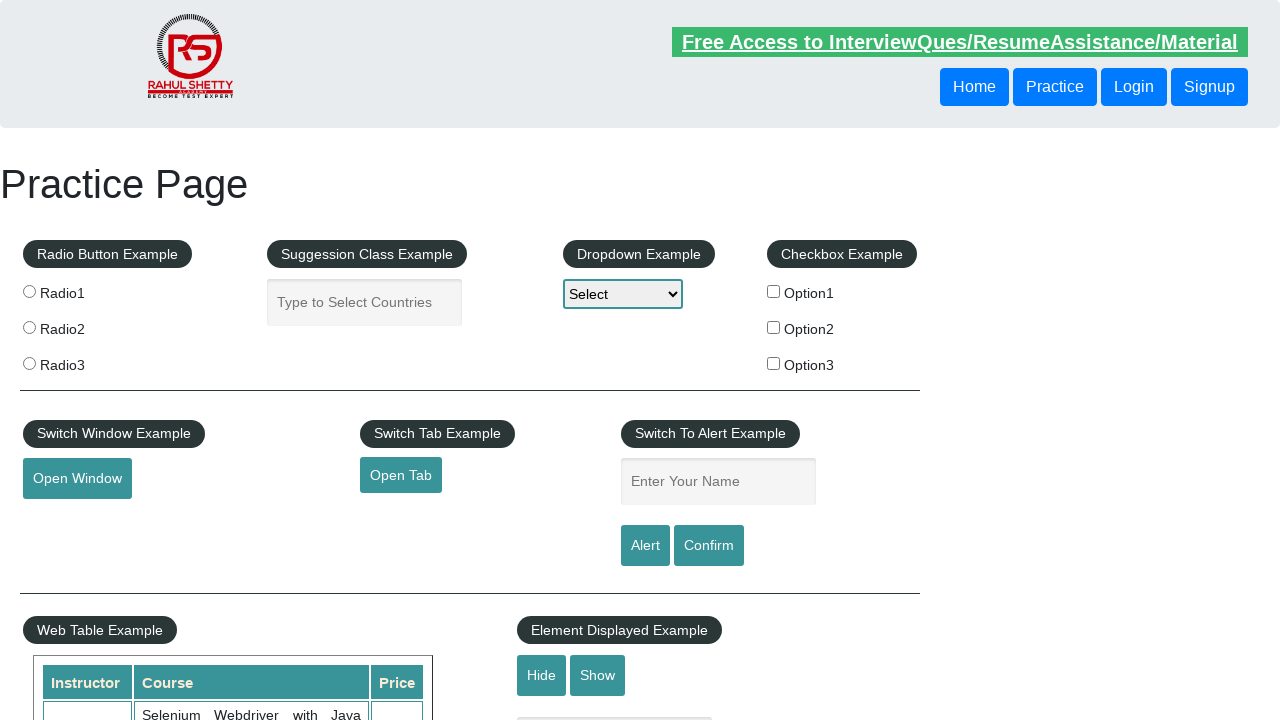

Verified footer link with href '#' is visible
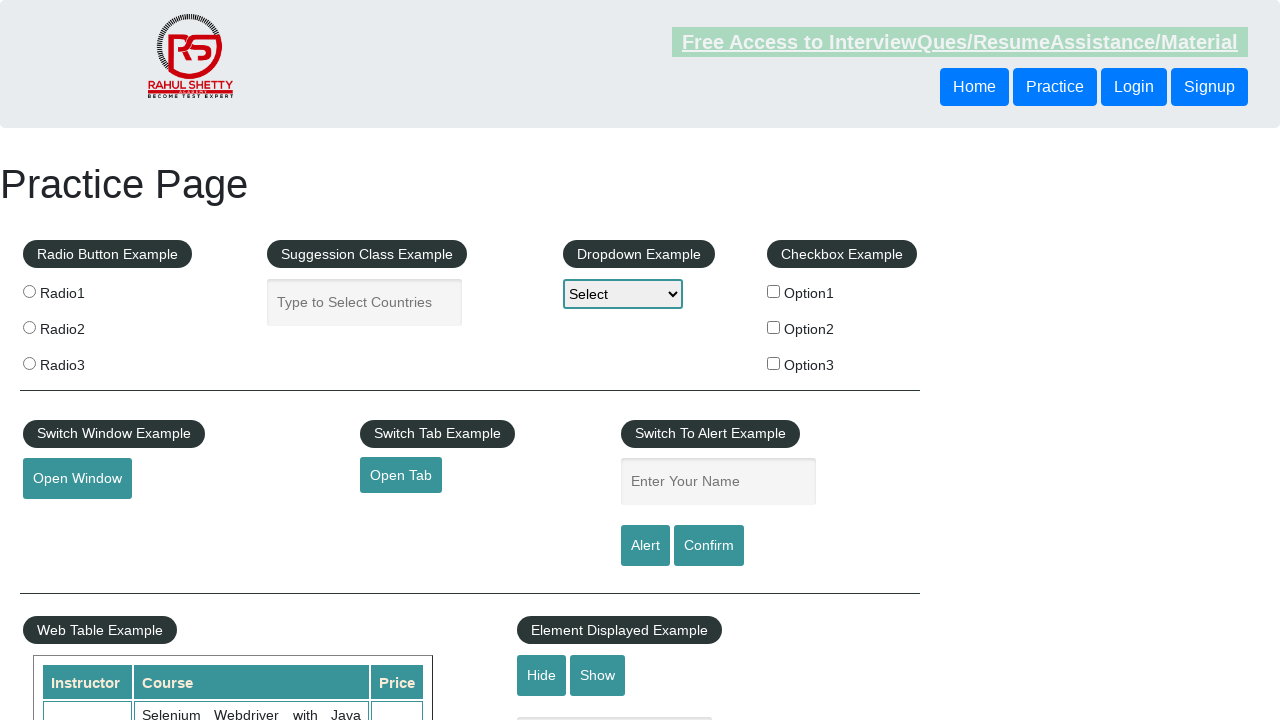

Retrieved href attribute from footer link: #
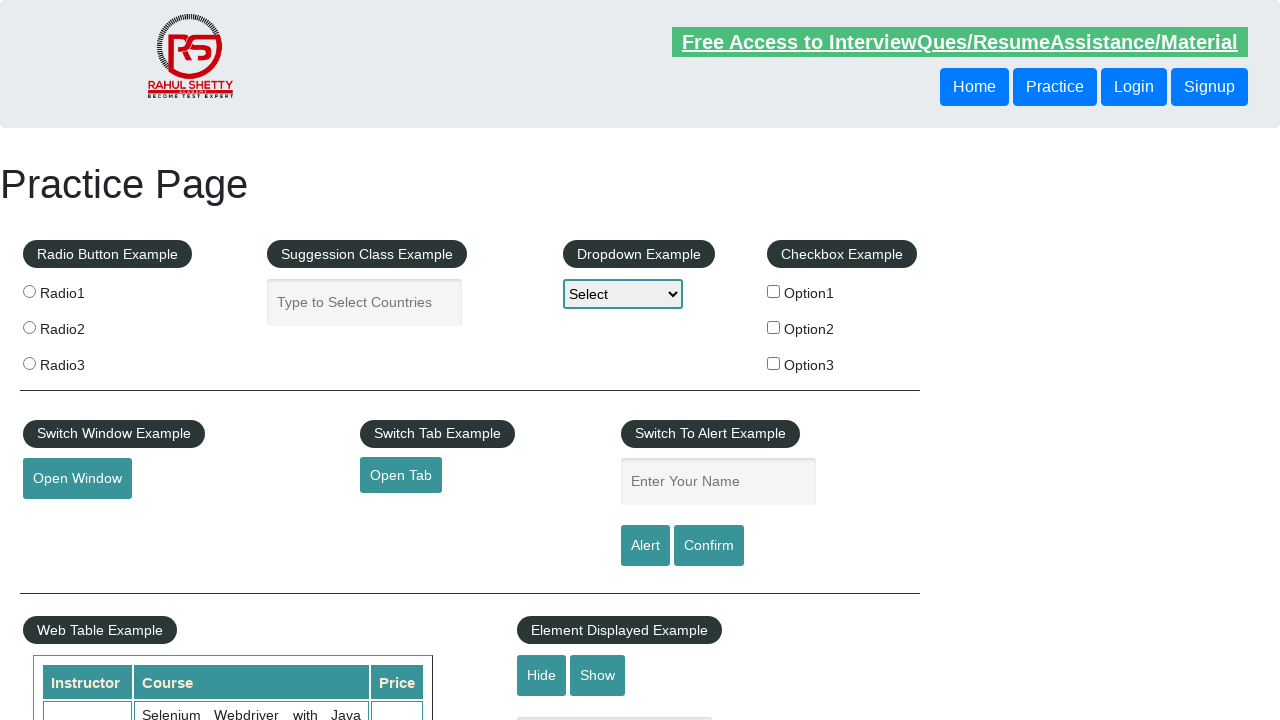

Verified footer link with href '#' is visible
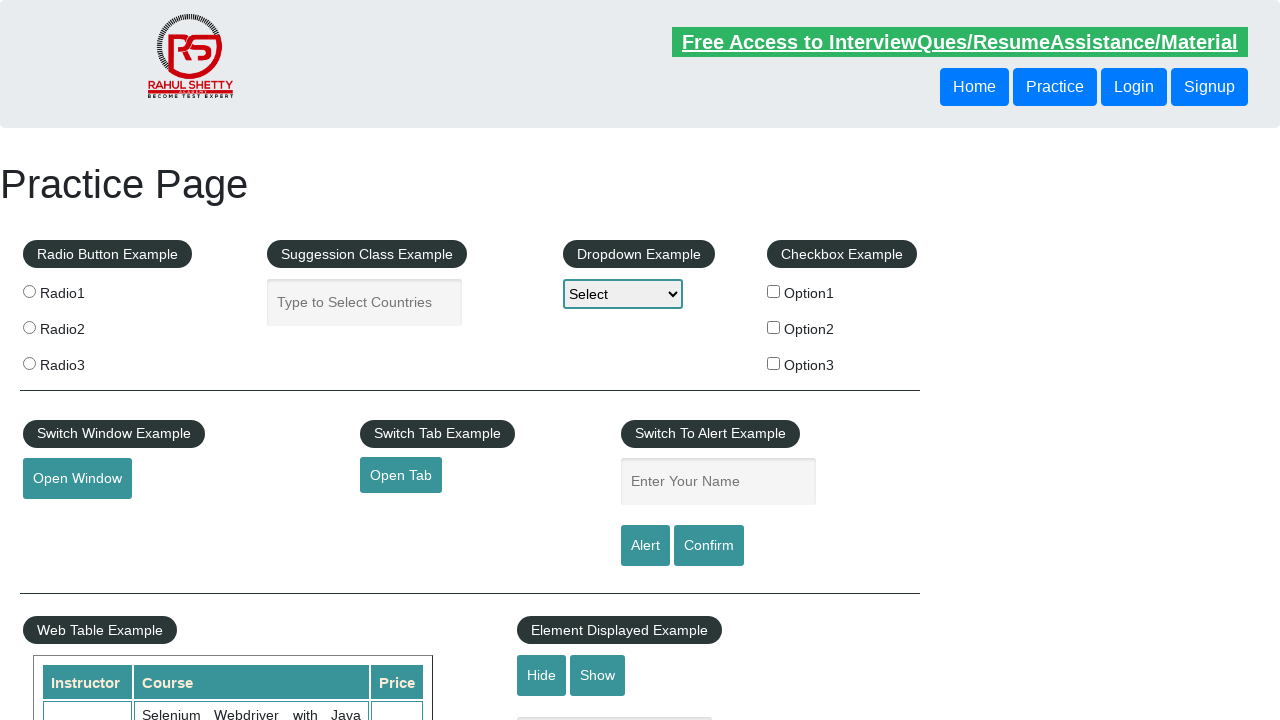

Retrieved href attribute from footer link: #
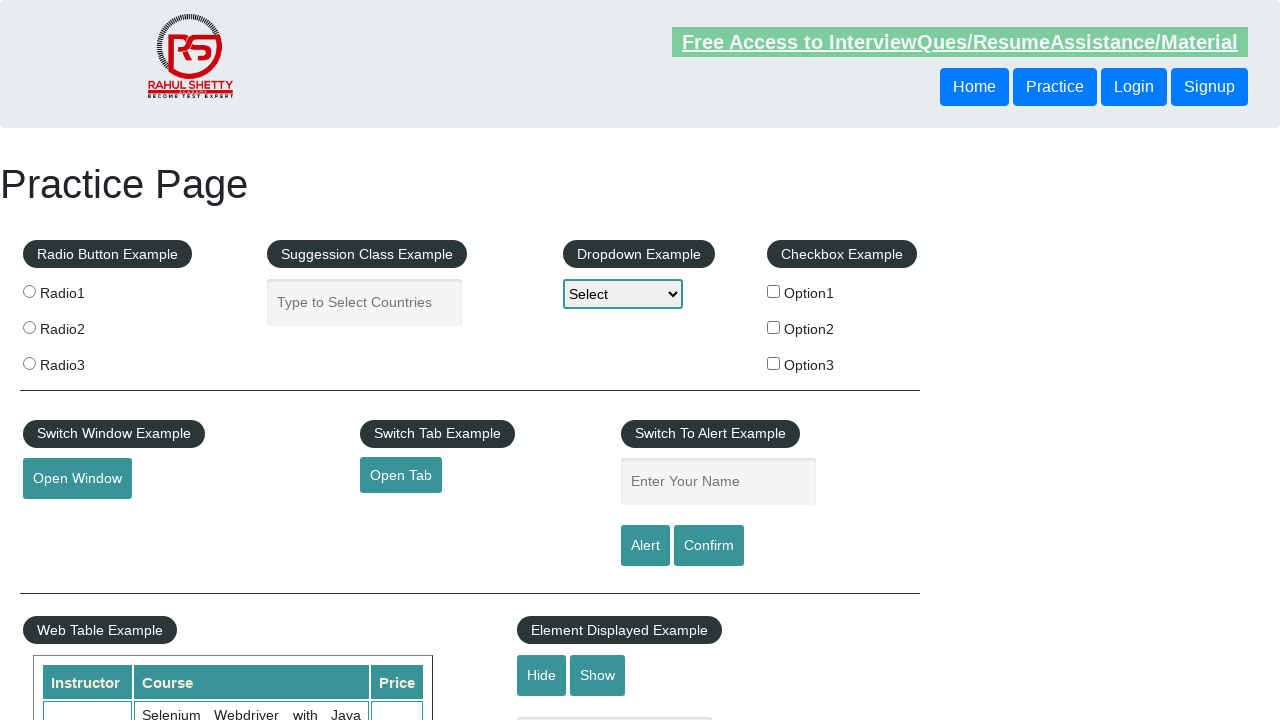

Verified footer link with href '#' is visible
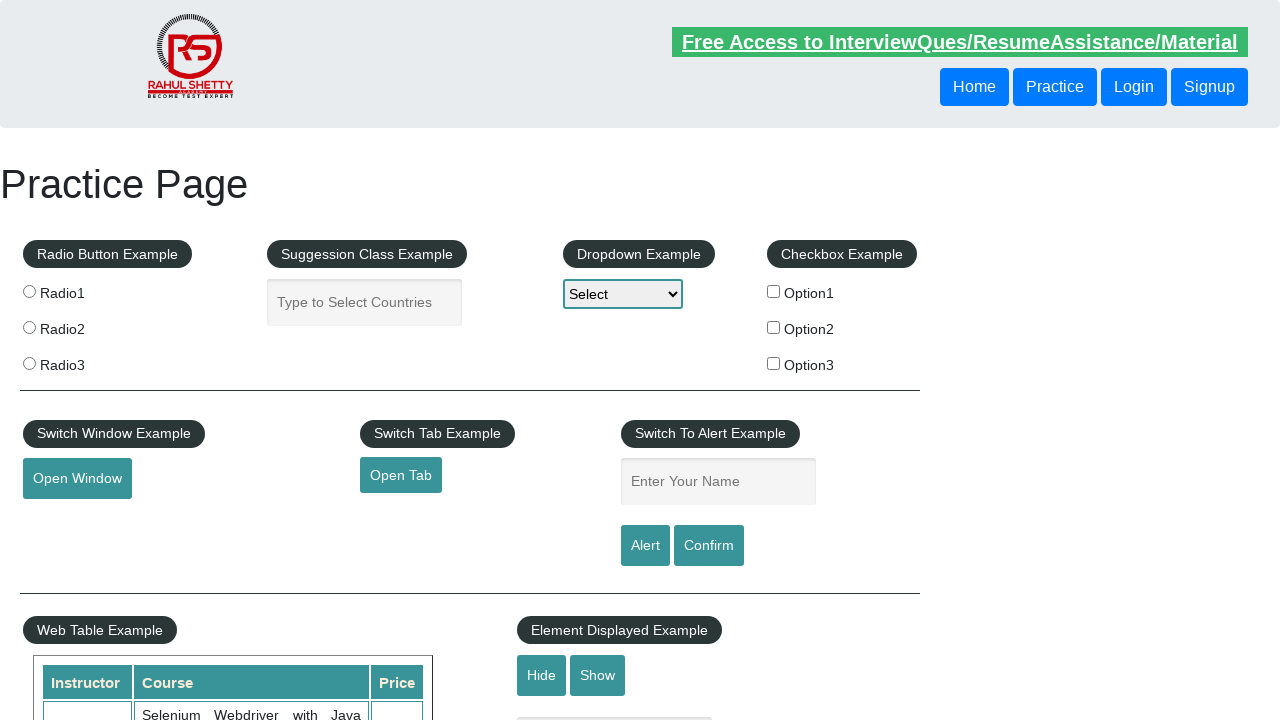

Retrieved href attribute from footer link: #
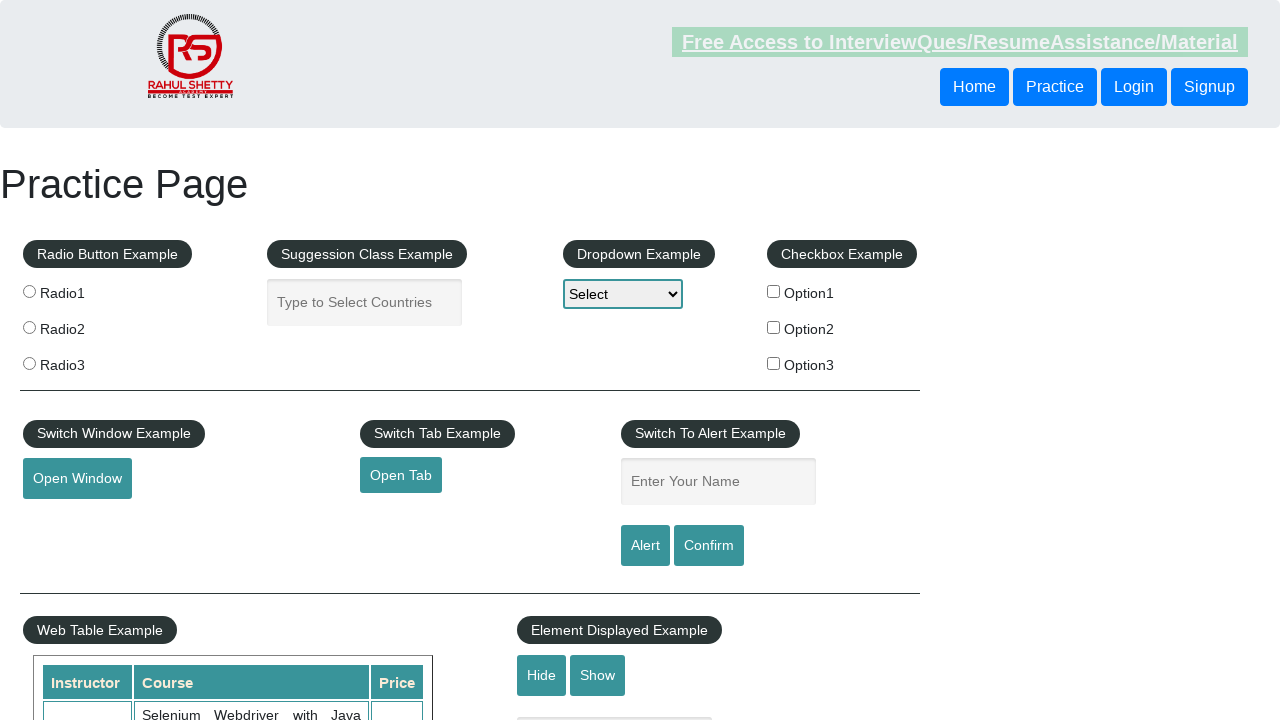

Verified footer link with href '#' is visible
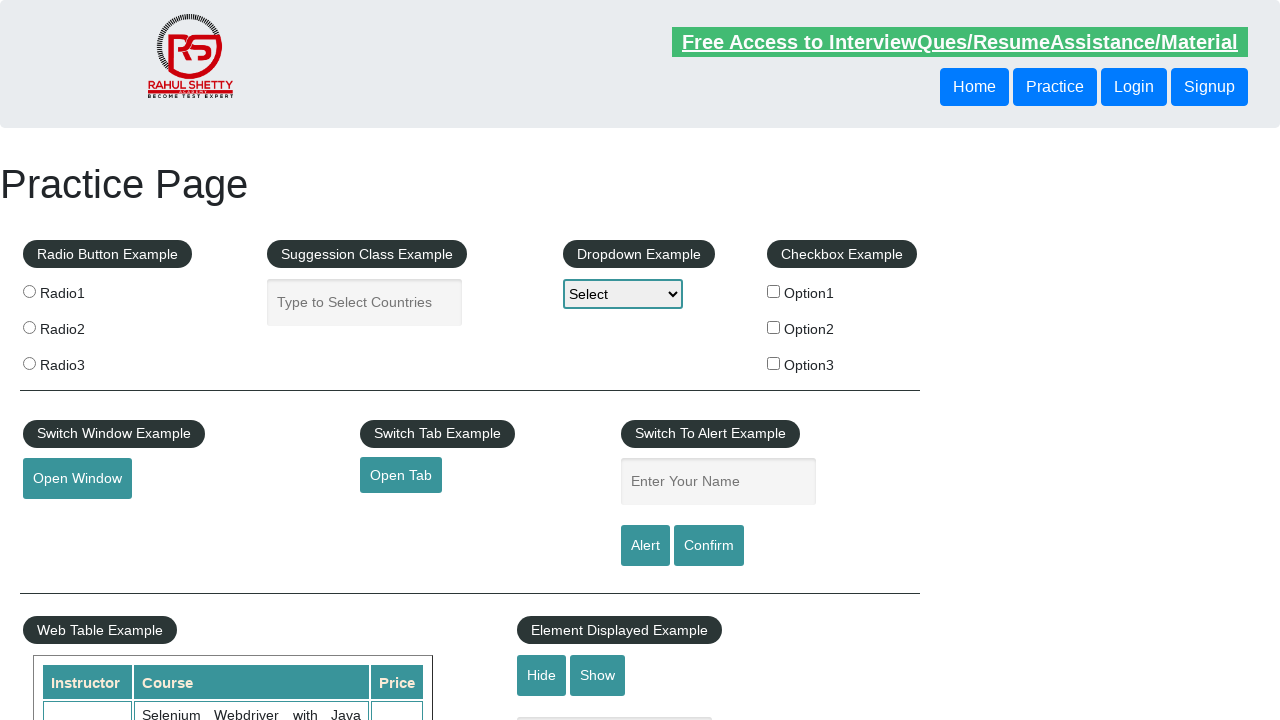

Retrieved href attribute from footer link: #
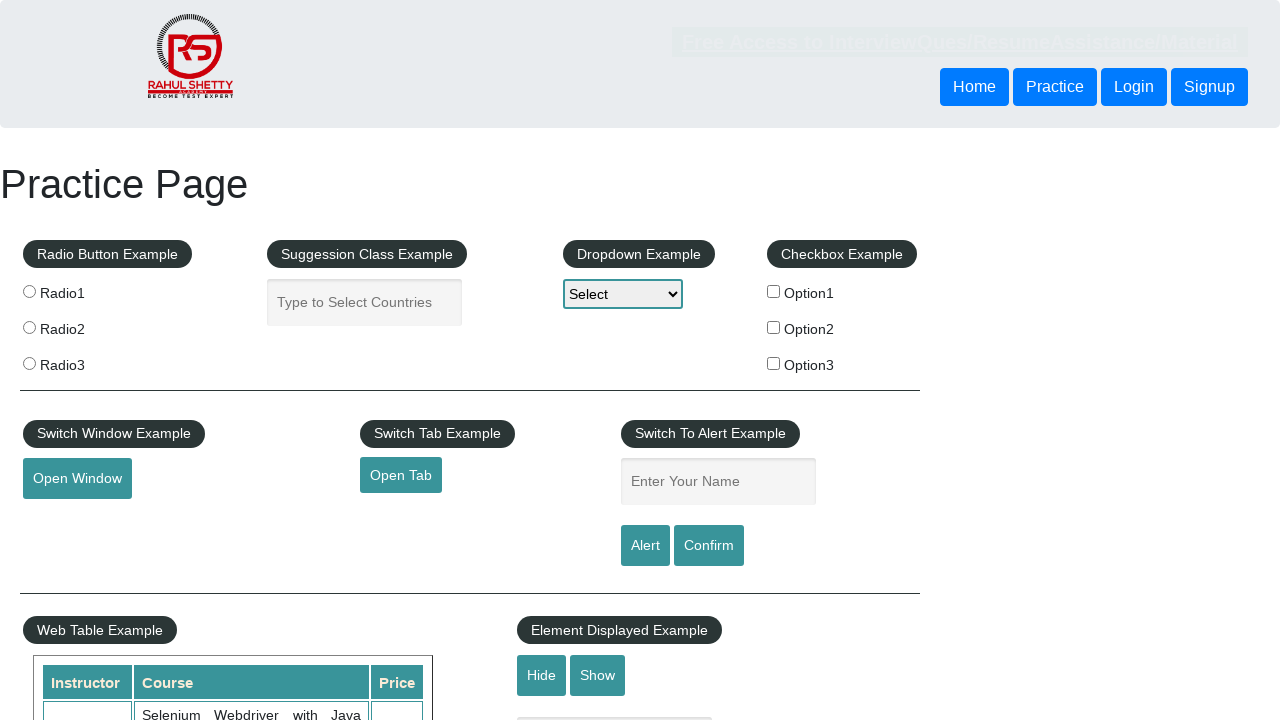

Verified footer link with href '#' is visible
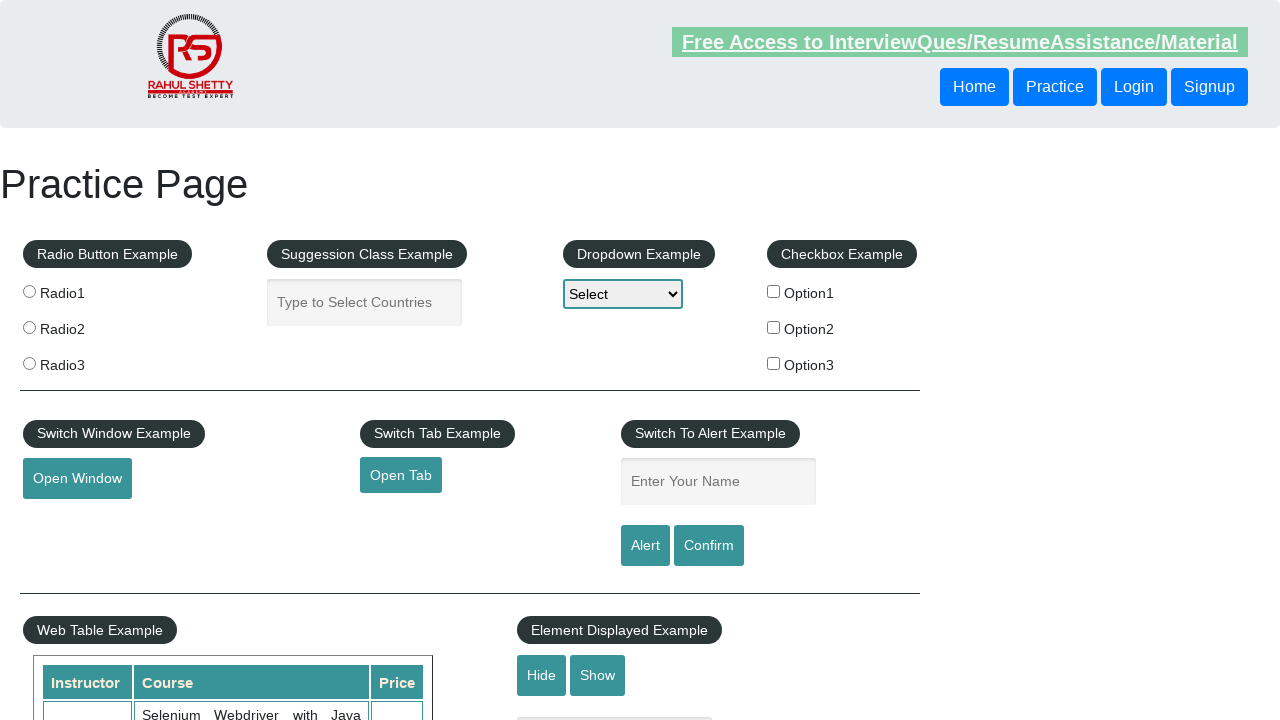

Retrieved href attribute from footer link: #
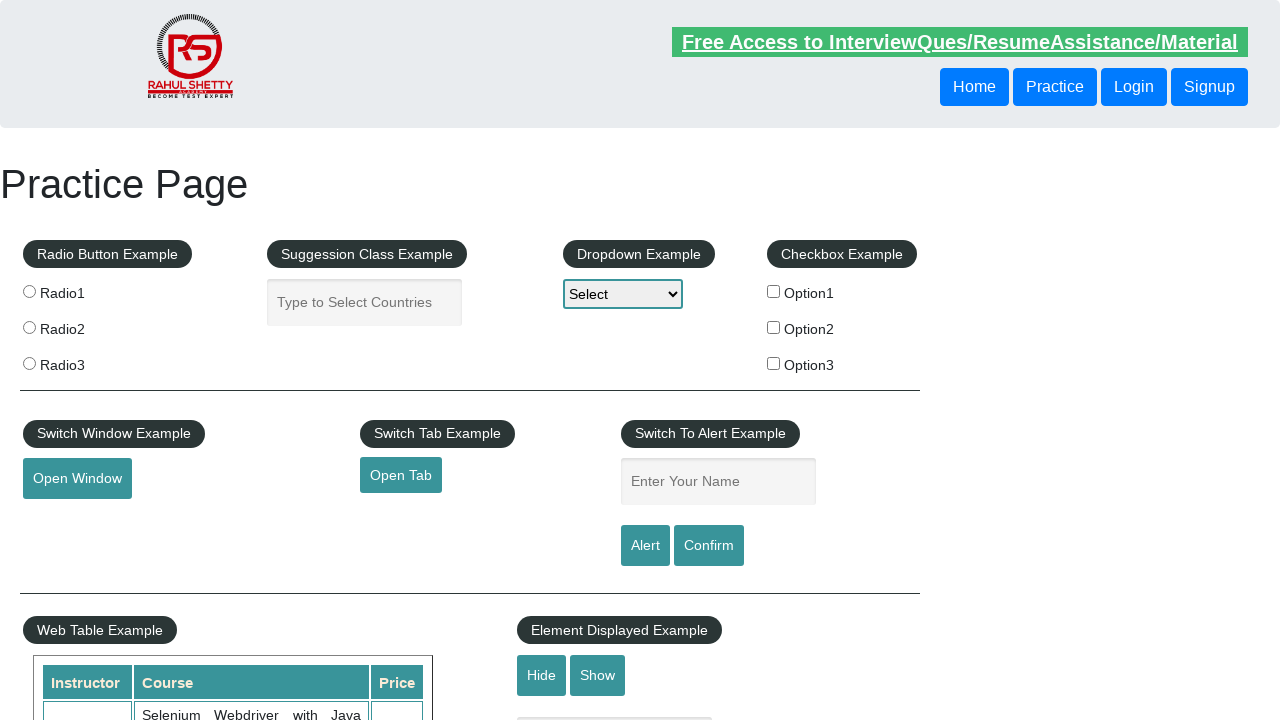

Verified footer link with href '#' is visible
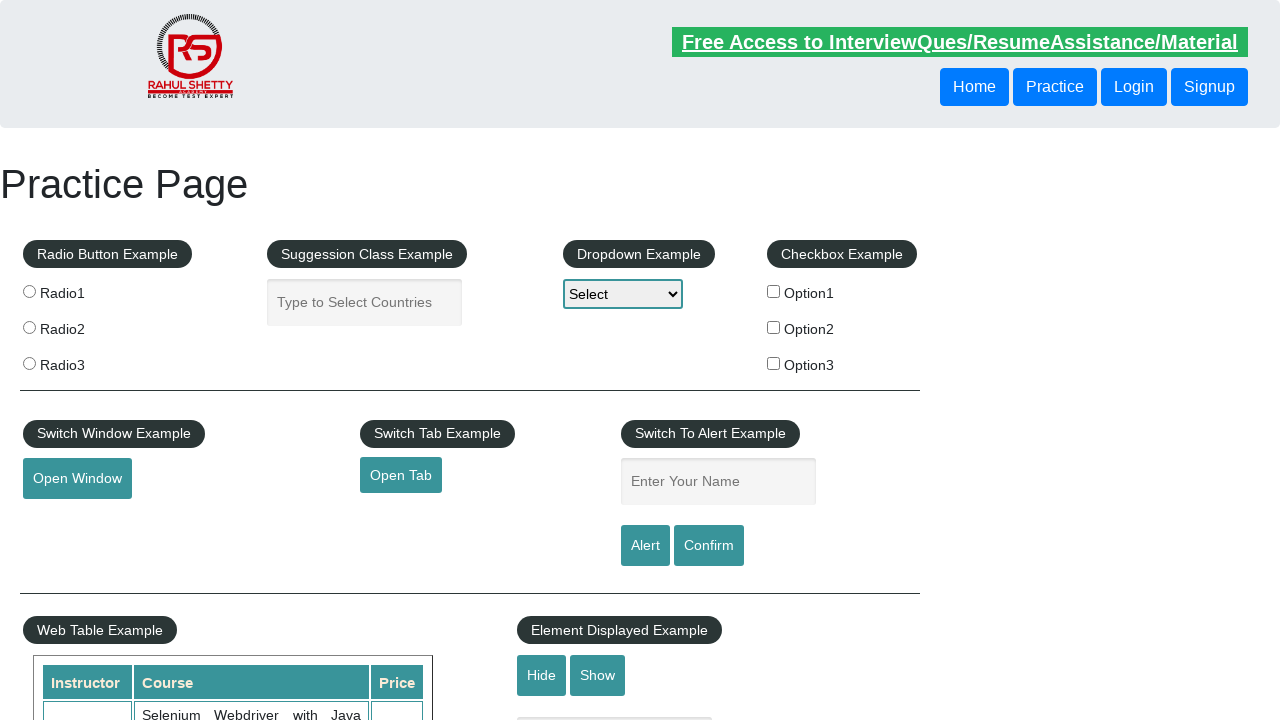

Retrieved href attribute from footer link: #
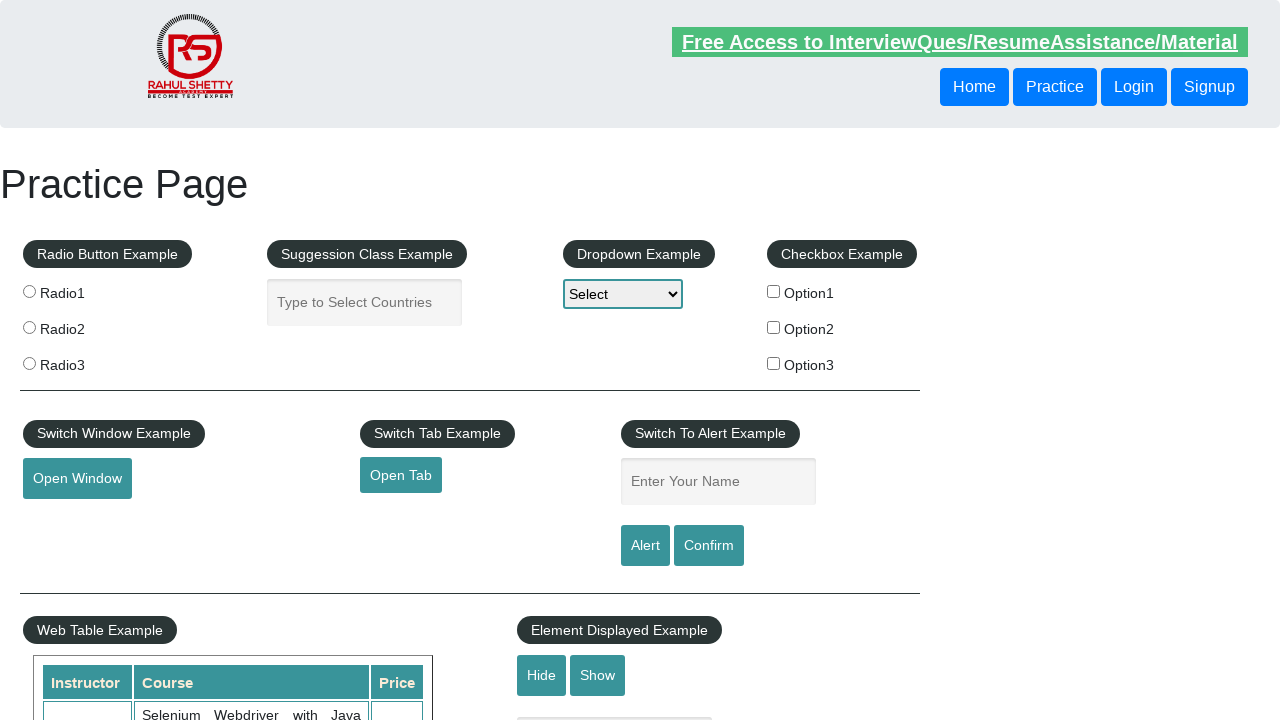

Verified footer link with href '#' is visible
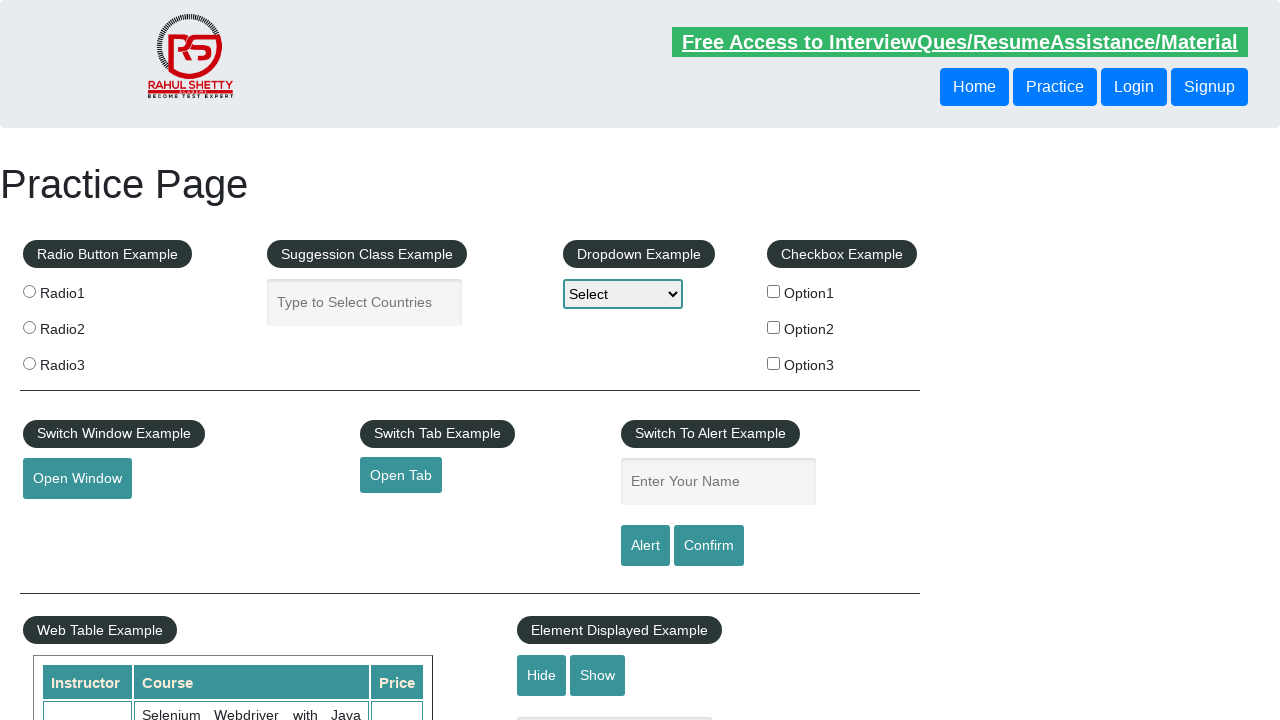

Retrieved href attribute from footer link: #
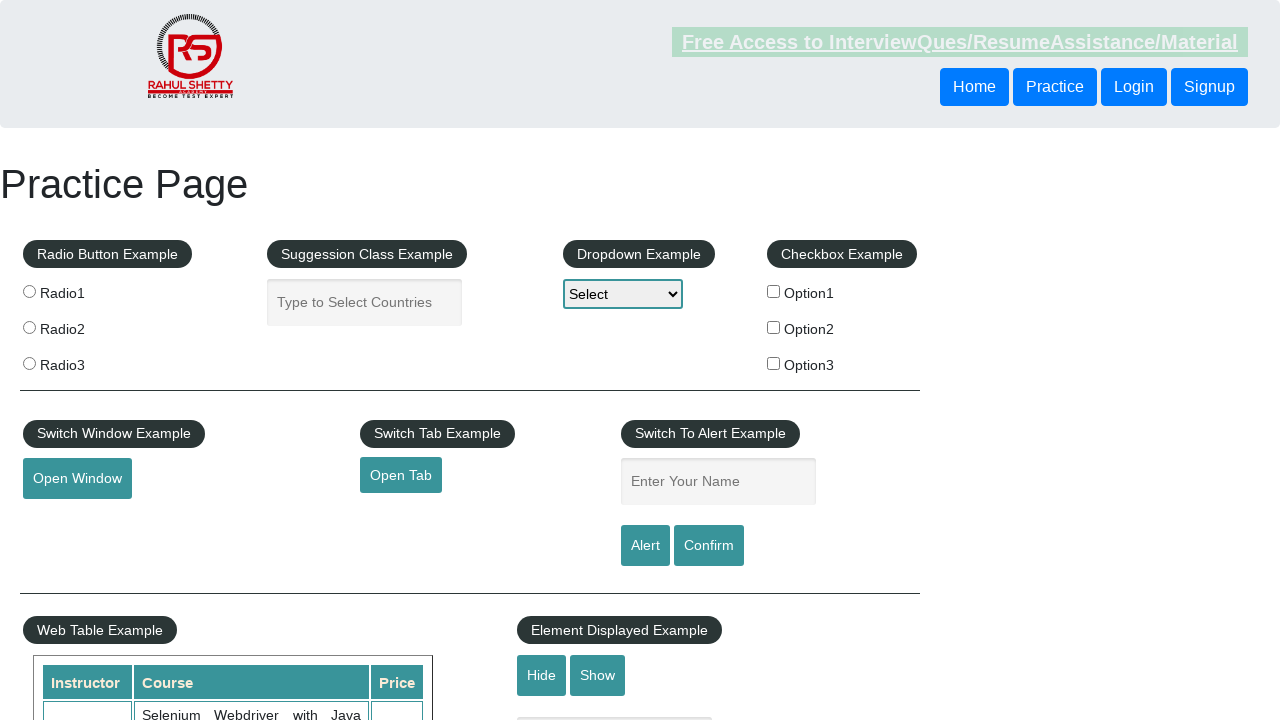

Verified footer link with href '#' is visible
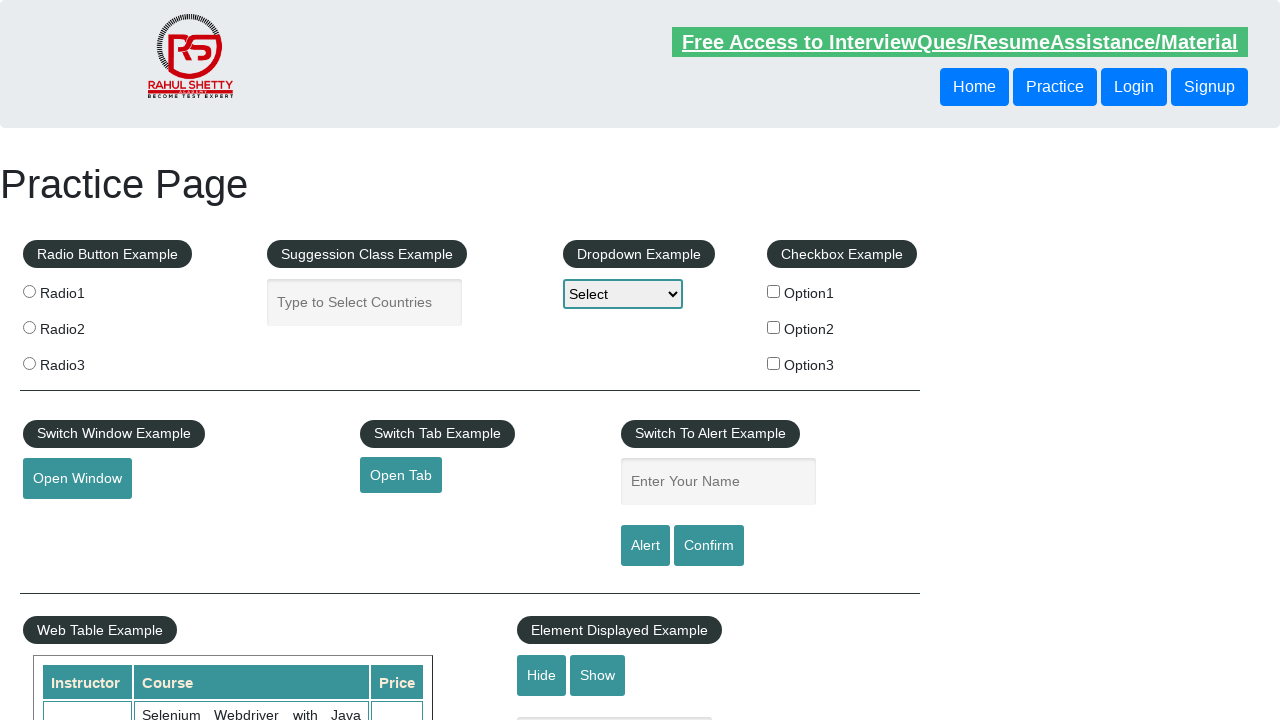

Retrieved href attribute from footer link: #
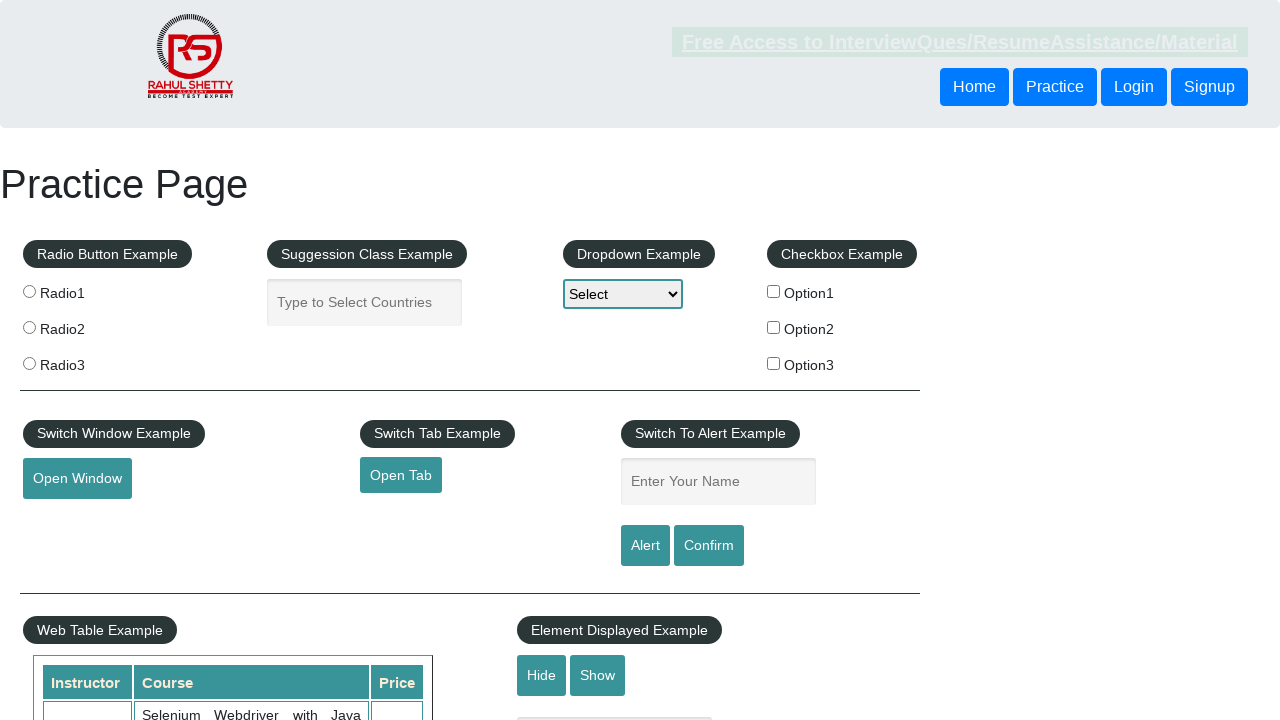

Verified footer link with href '#' is visible
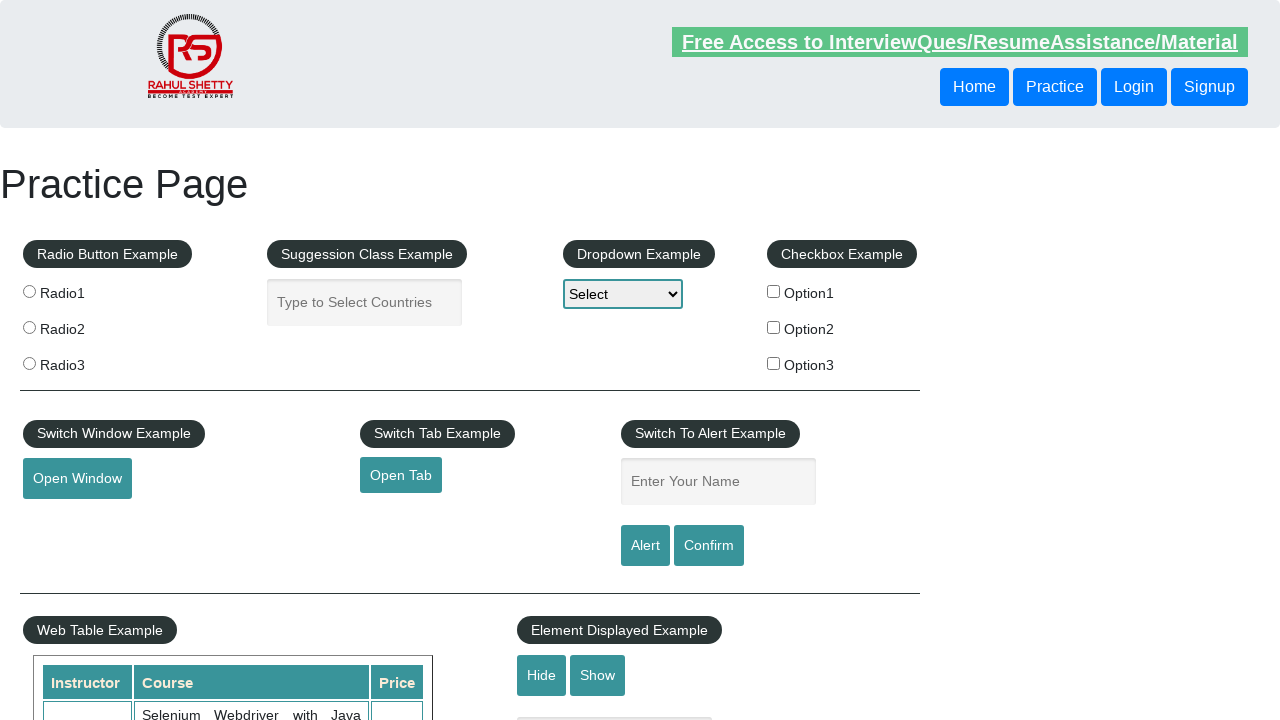

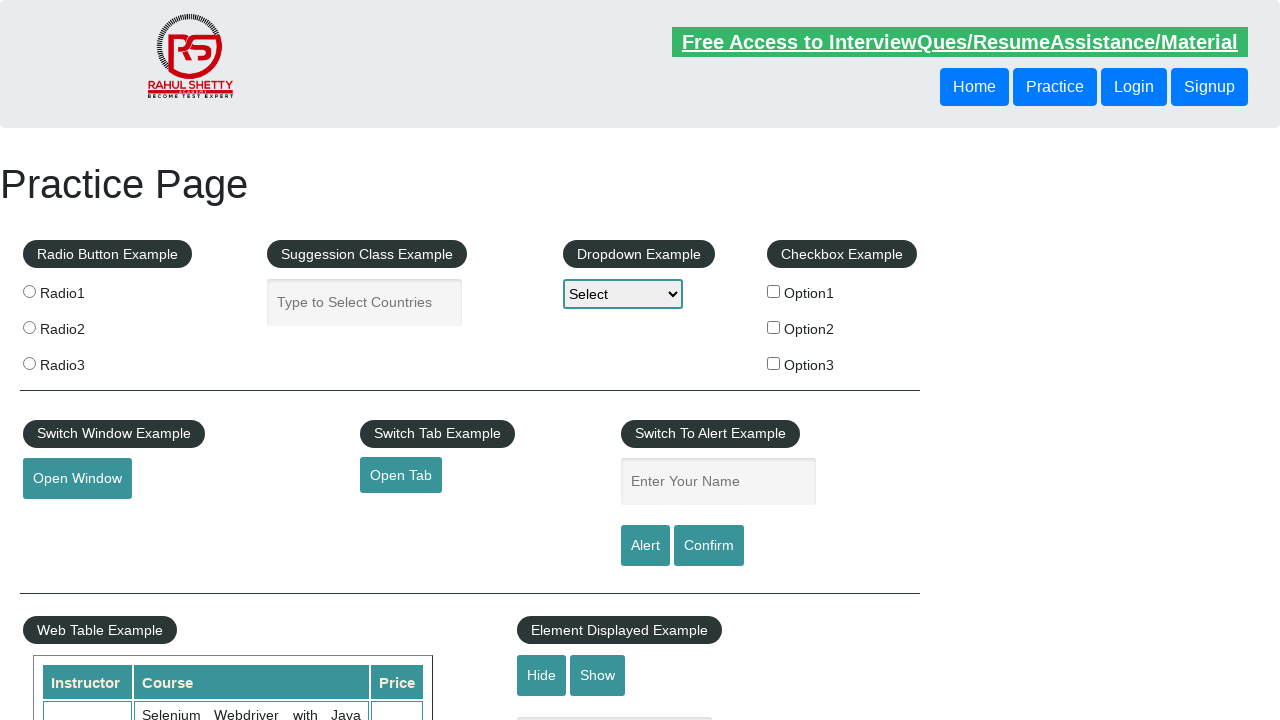